Fills out a Bootstrap demo checkout form with personal and payment information, then submits it. The process is repeated 5 times.

Starting URL: https://getbootstrap.com/docs/4.0/examples/checkout/

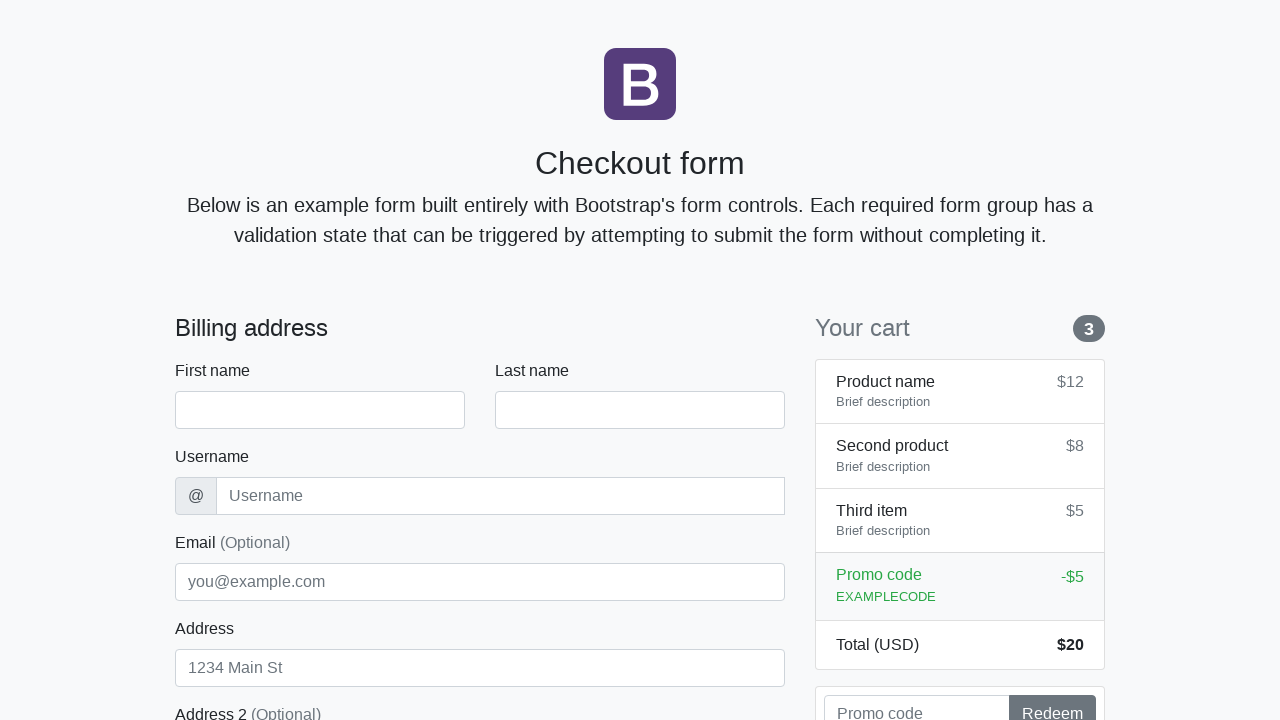

Waited for checkout form to load
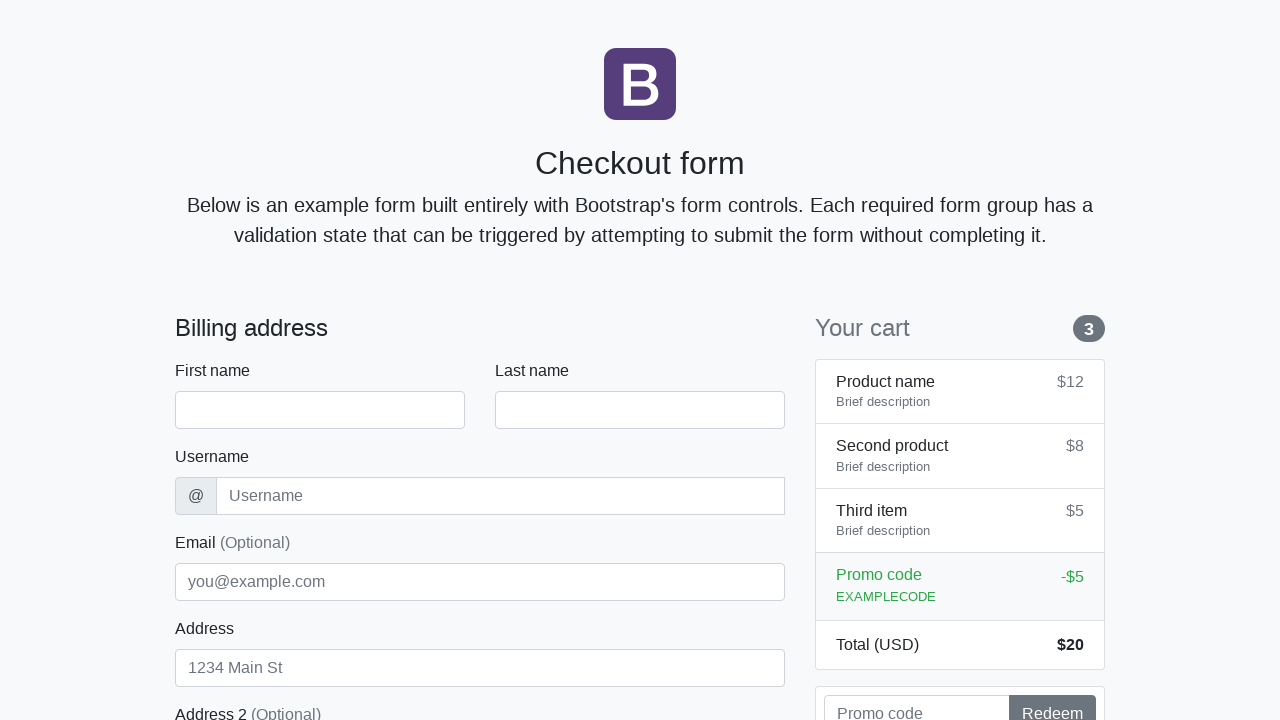

Filled first name field with 'Anton' on #firstName
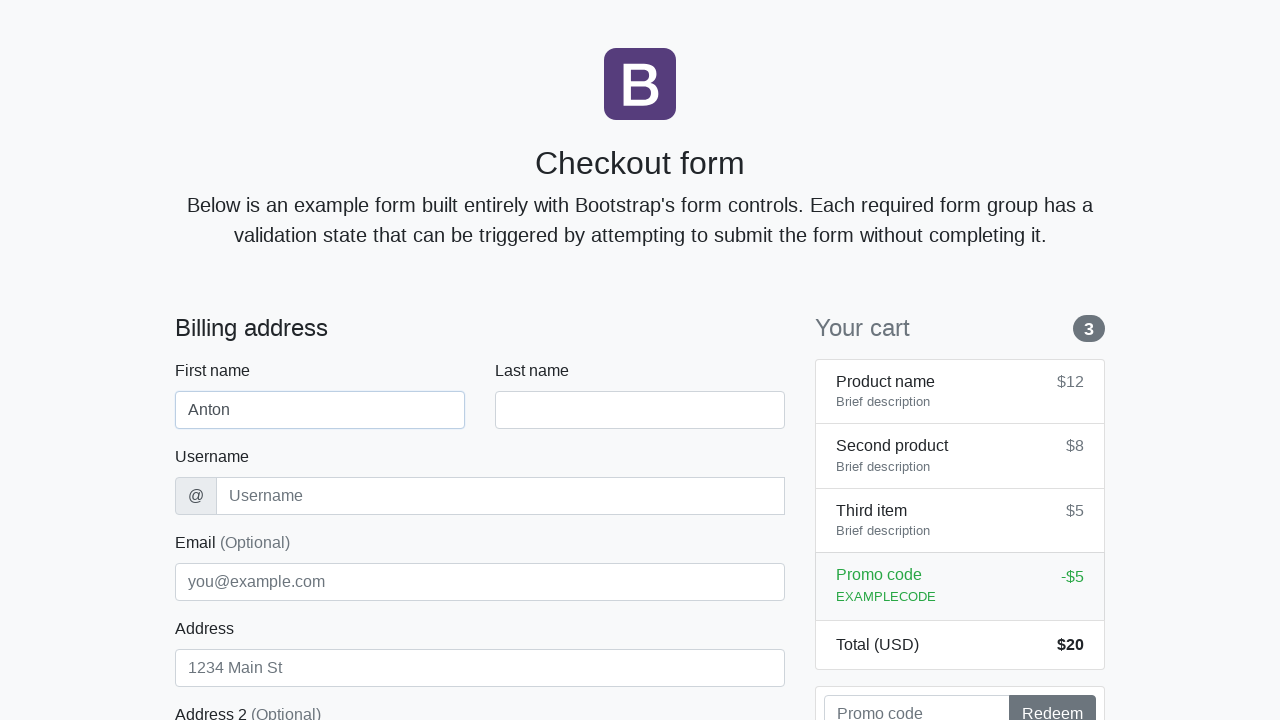

Filled last name field with 'Angelov' on #lastName
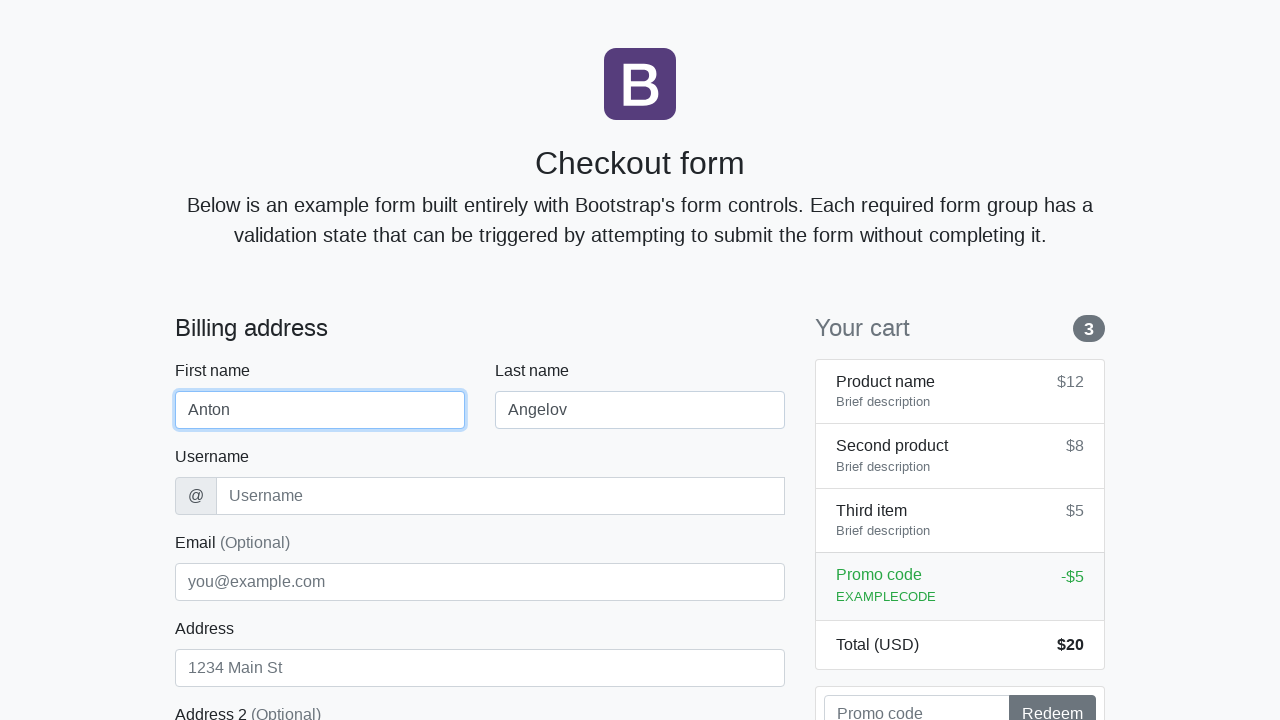

Filled username field with 'angelovstanton' on #username
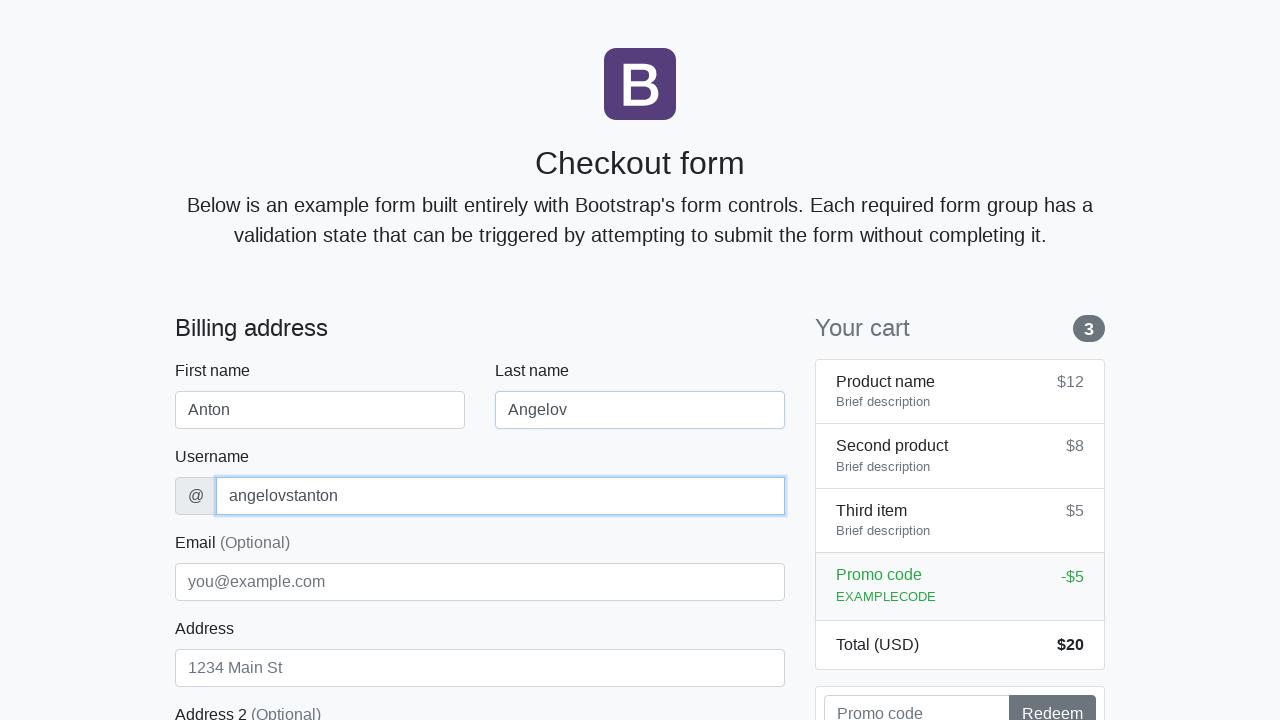

Filled address field with 'Flower Street 76' on #address
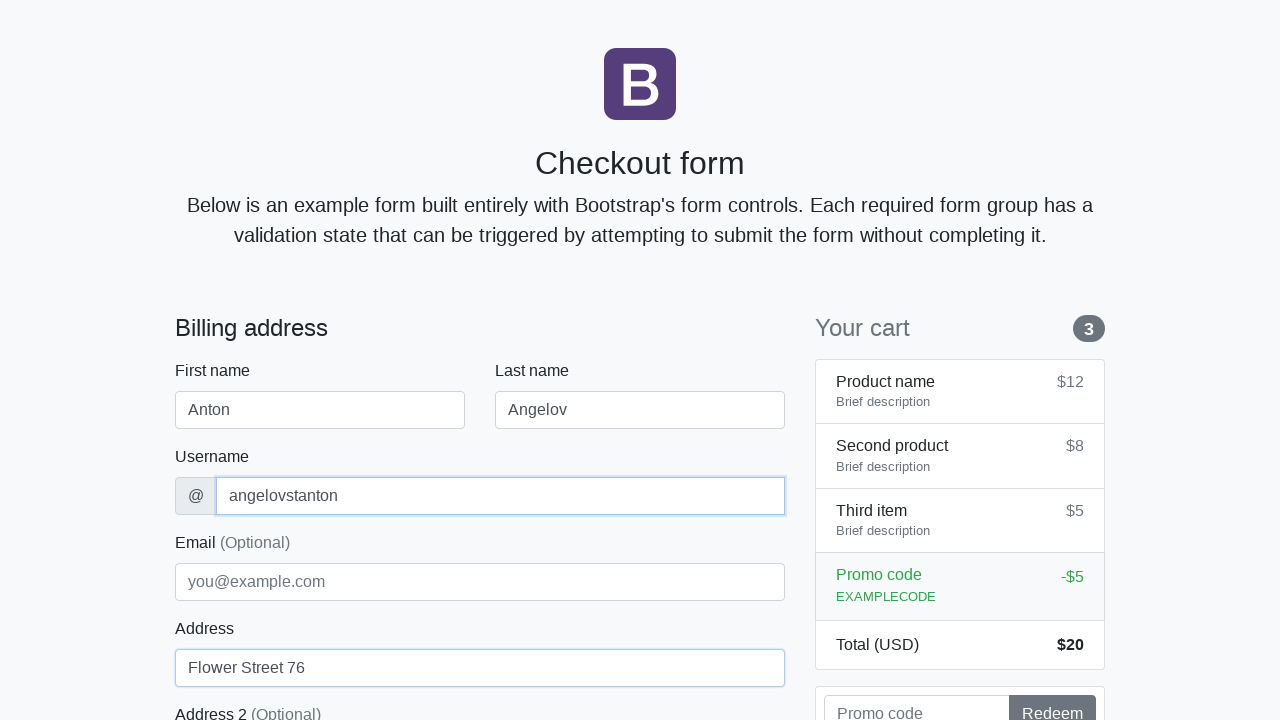

Filled email field with 'george@lambdatest.com' on #email
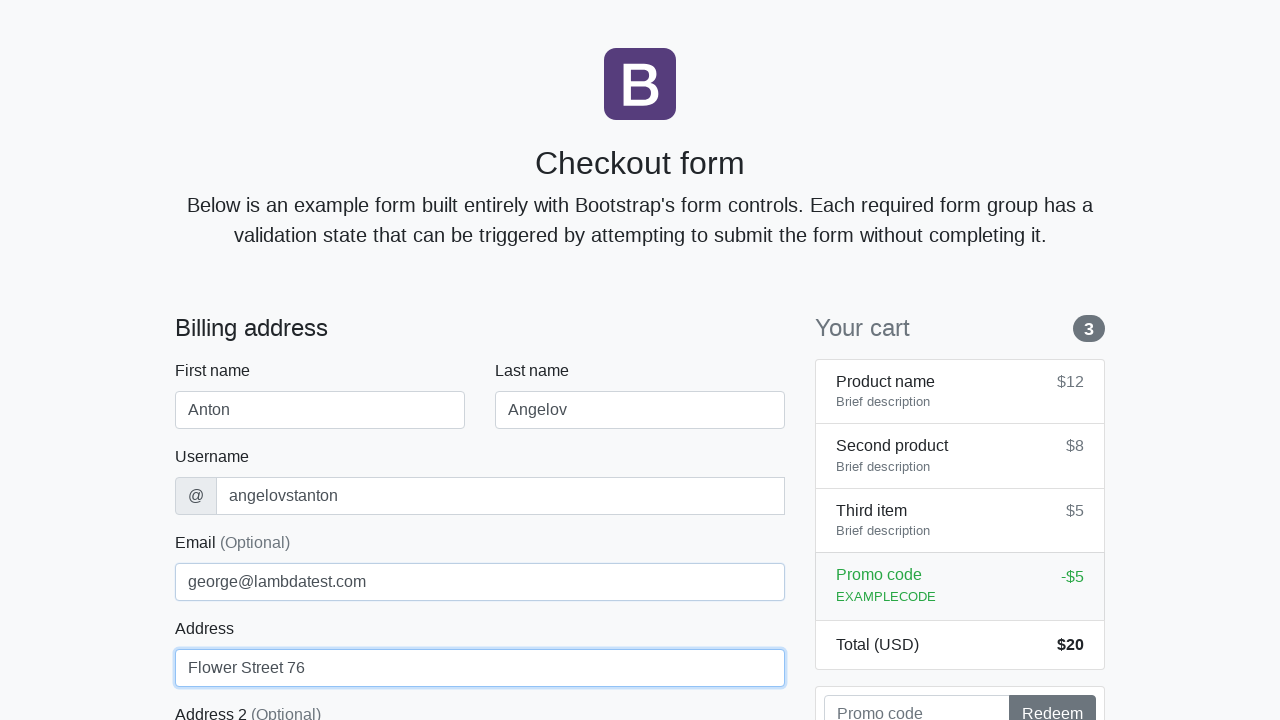

Selected 'United States' from country dropdown on #country
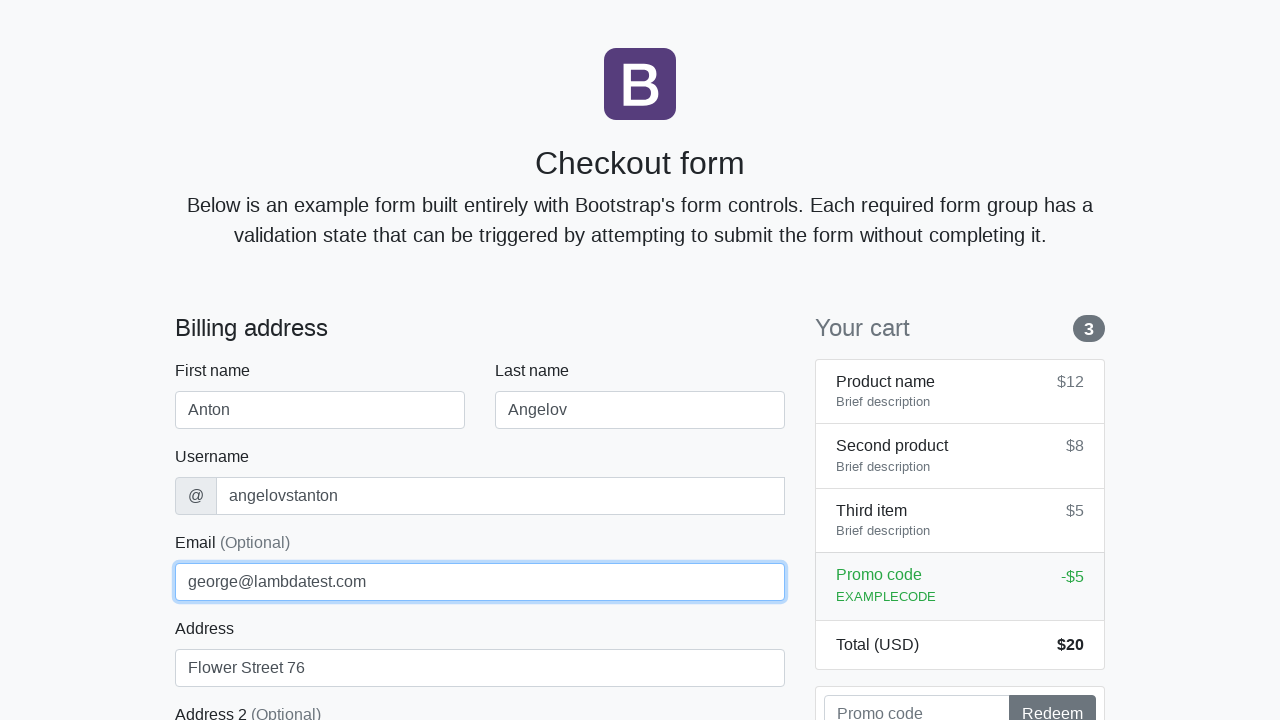

Selected 'California' from state dropdown on #state
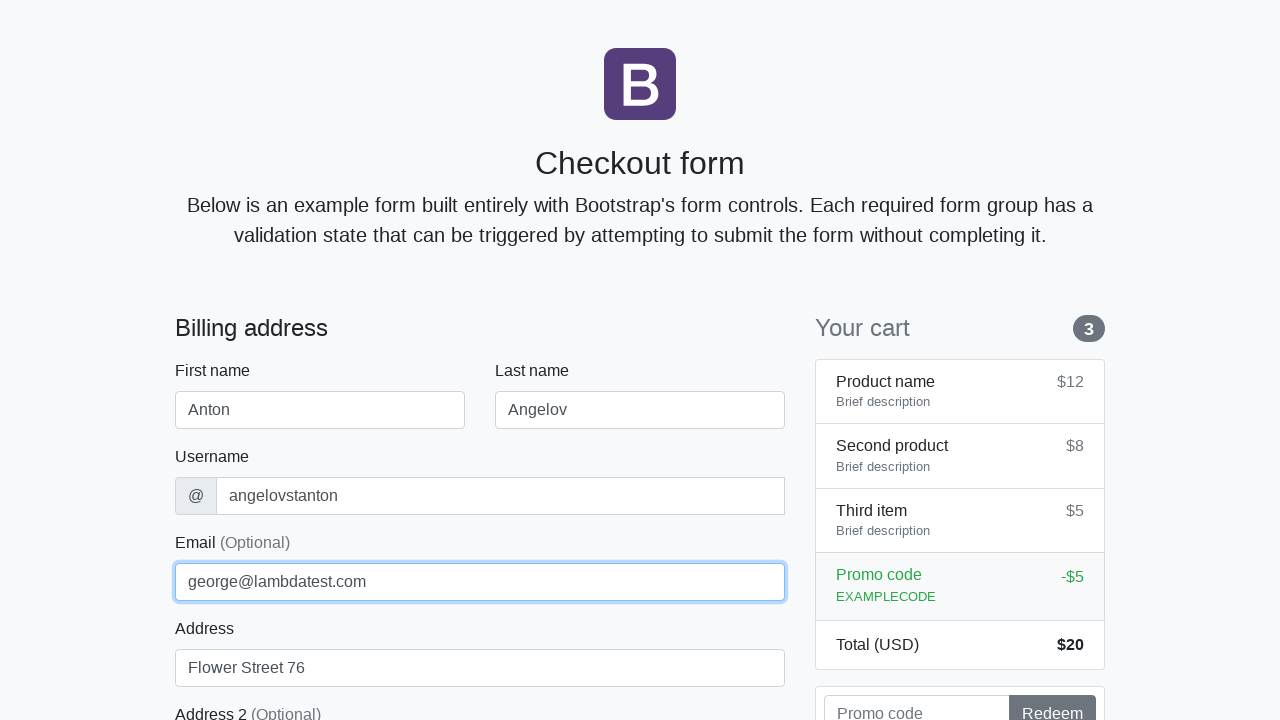

Filled zip code field with '1000' on #zip
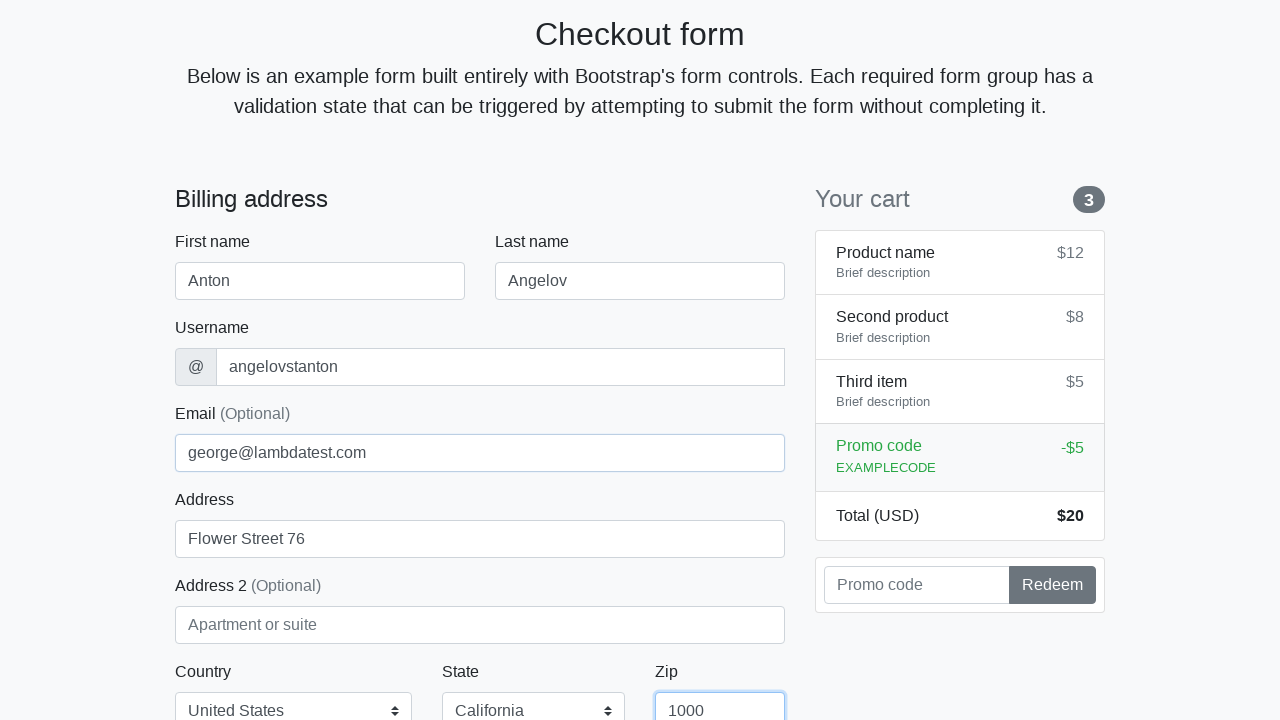

Filled credit card name with 'Anton Angelov' on #cc-name
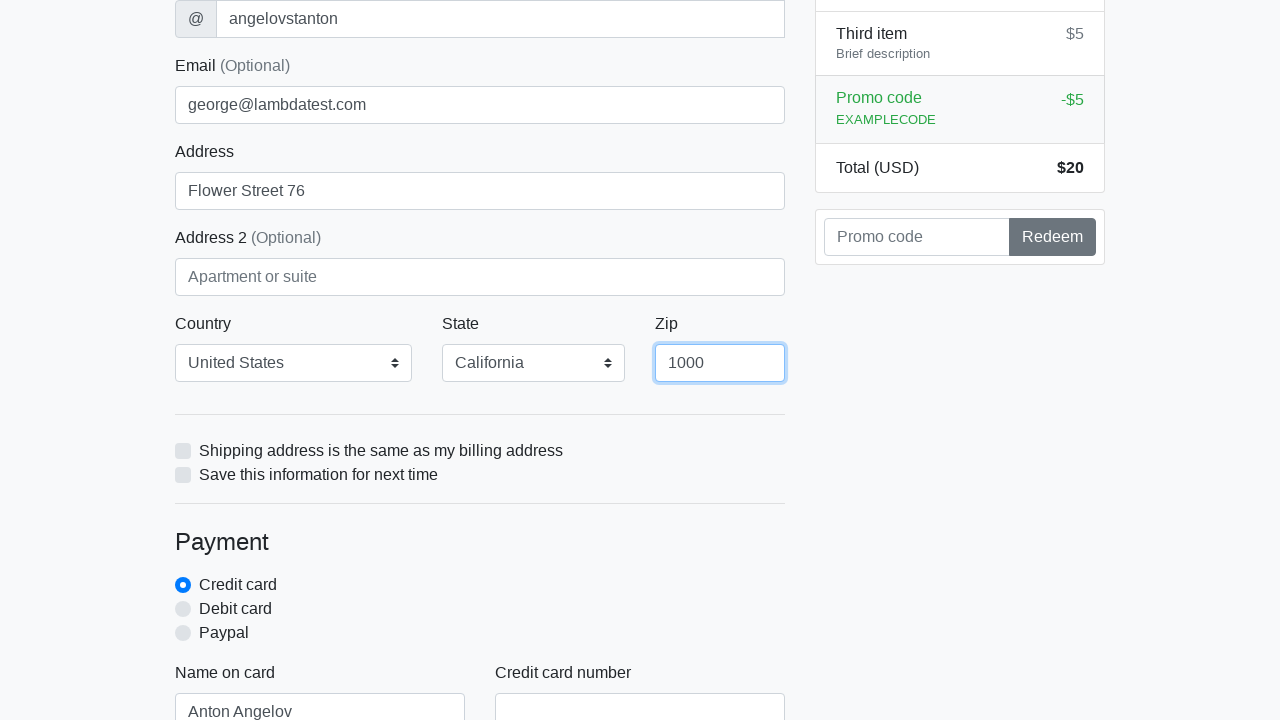

Filled credit card number with '5610591081018250' on #cc-number
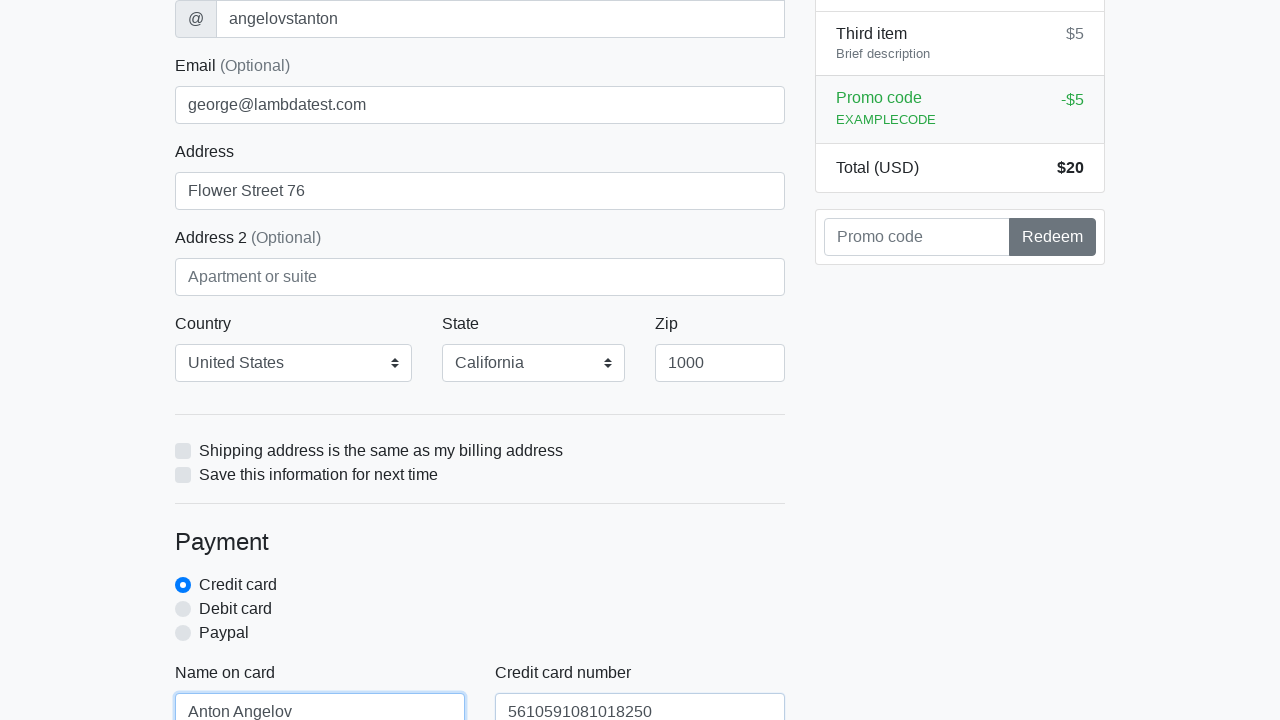

Filled credit card expiration with '20/10/2020' on #cc-expiration
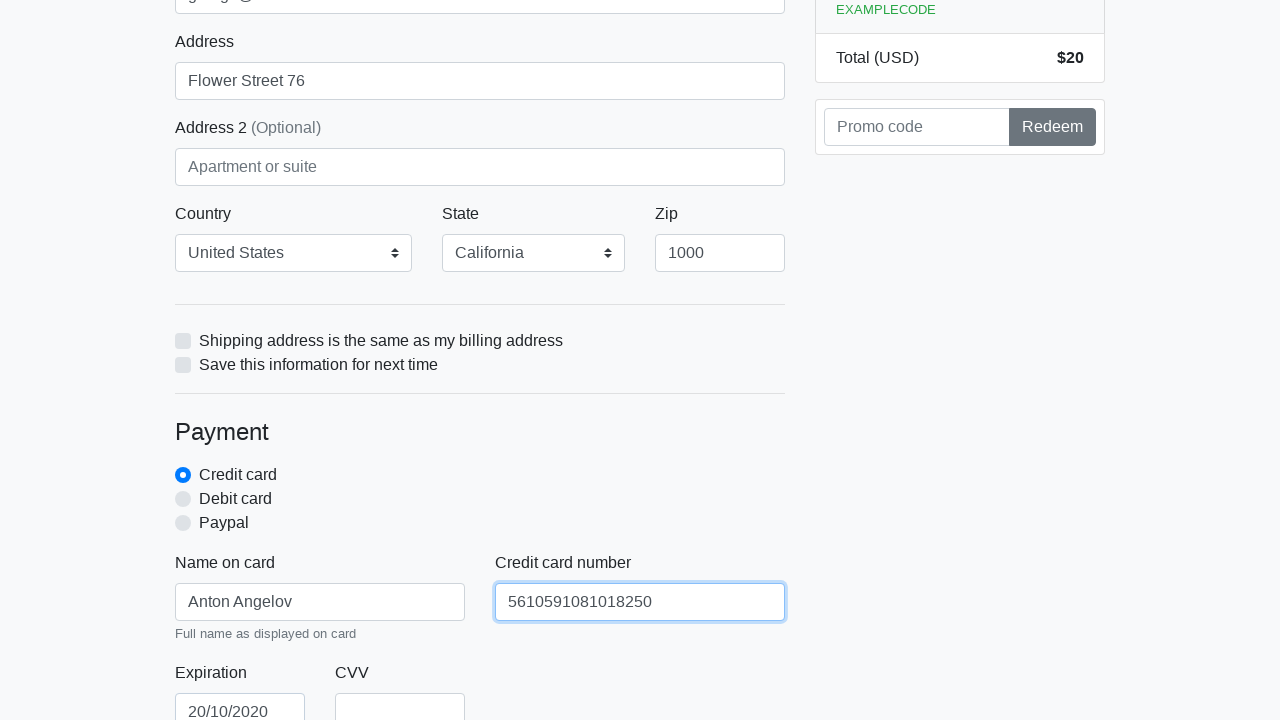

Filled credit card CVV with '888' on #cc-cvv
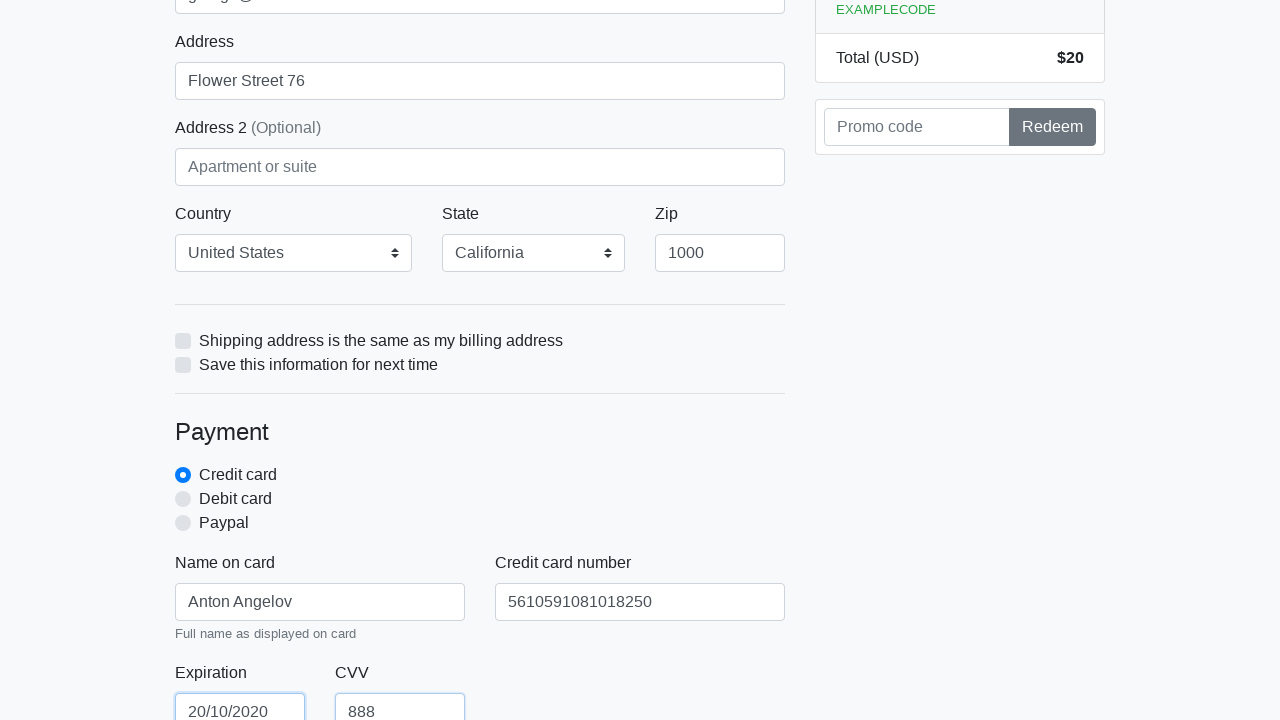

Clicked submit button to complete checkout at (480, 500) on xpath=/html/body/div/div[2]/div[2]/form/button
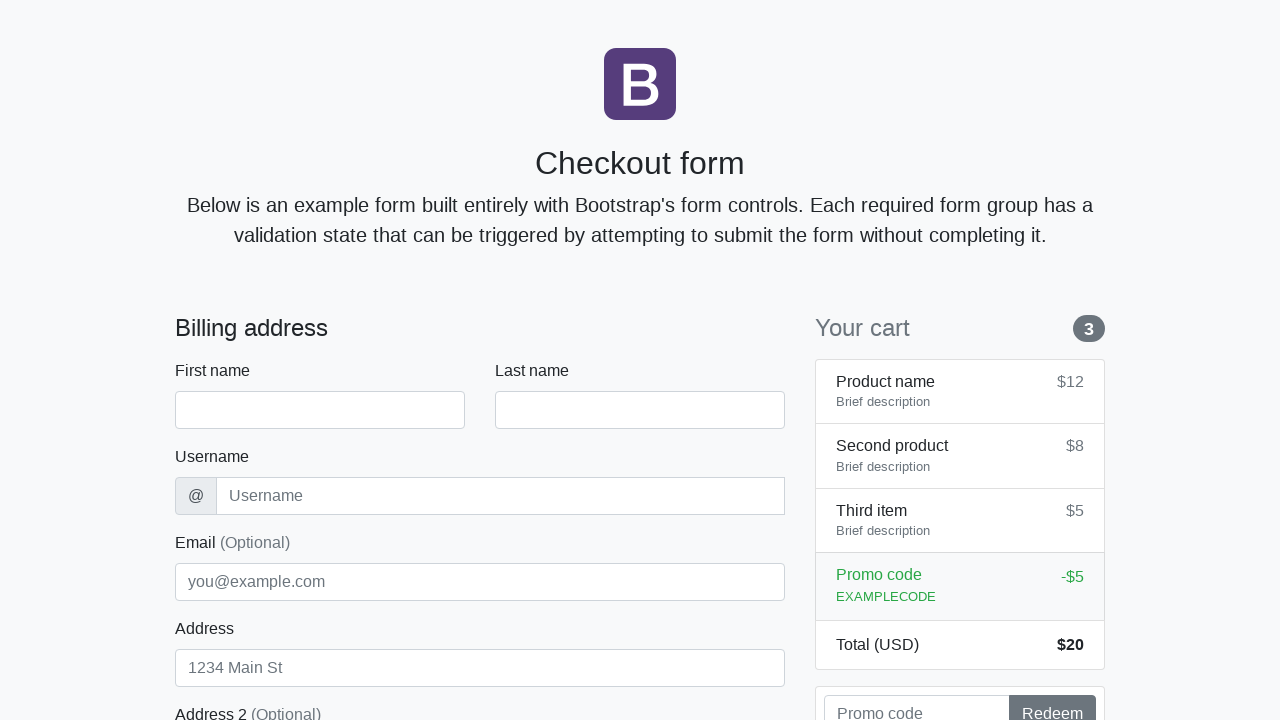

Navigated back to checkout form for next iteration
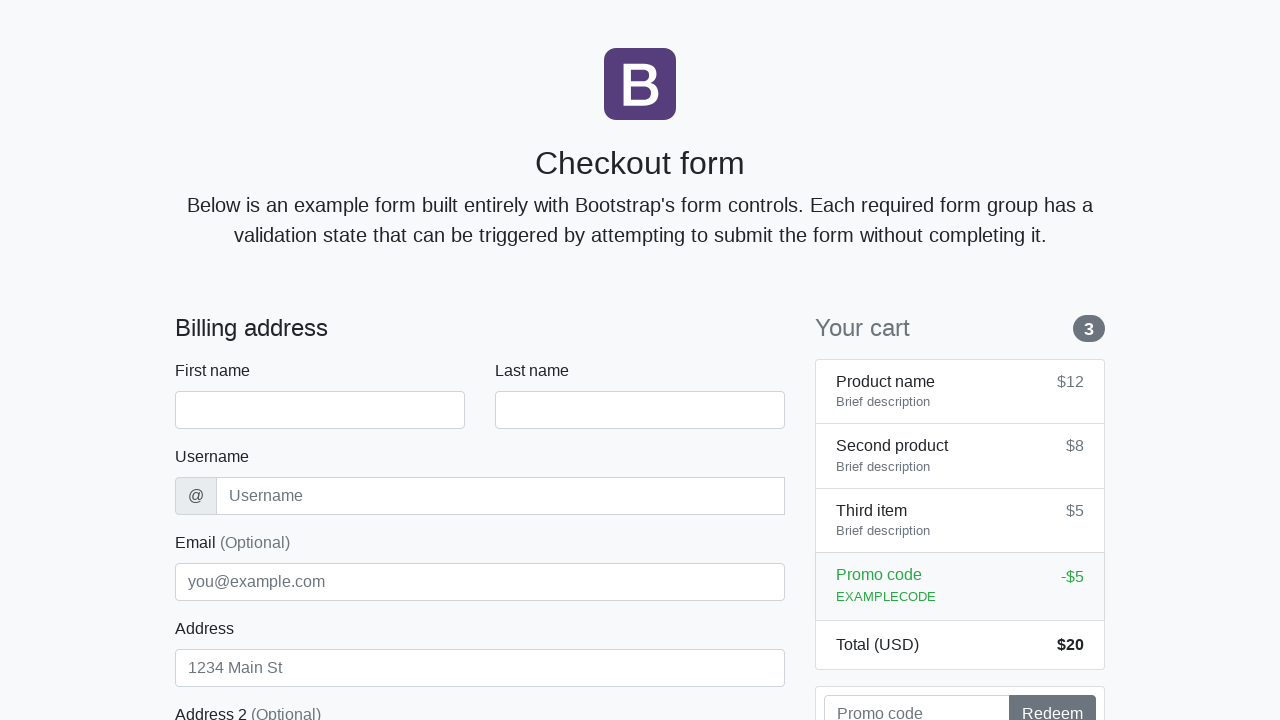

Waited for checkout form to load for next iteration
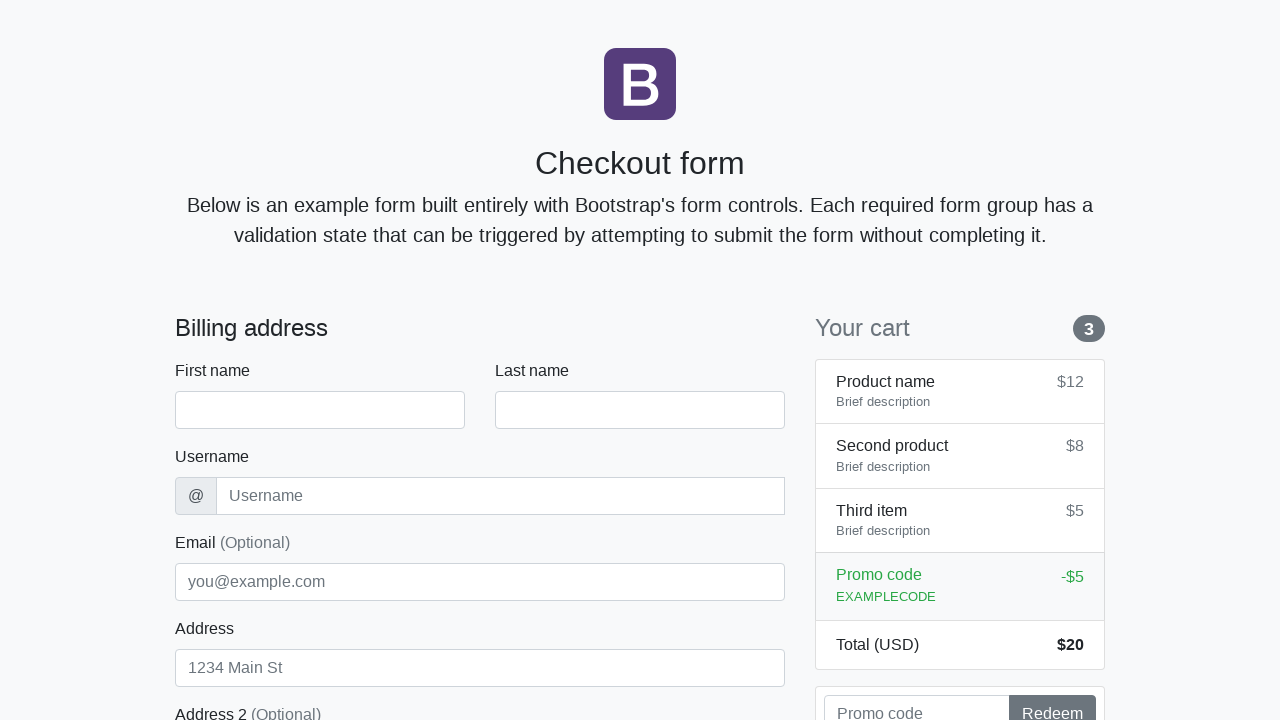

Filled first name field with 'Anton' on #firstName
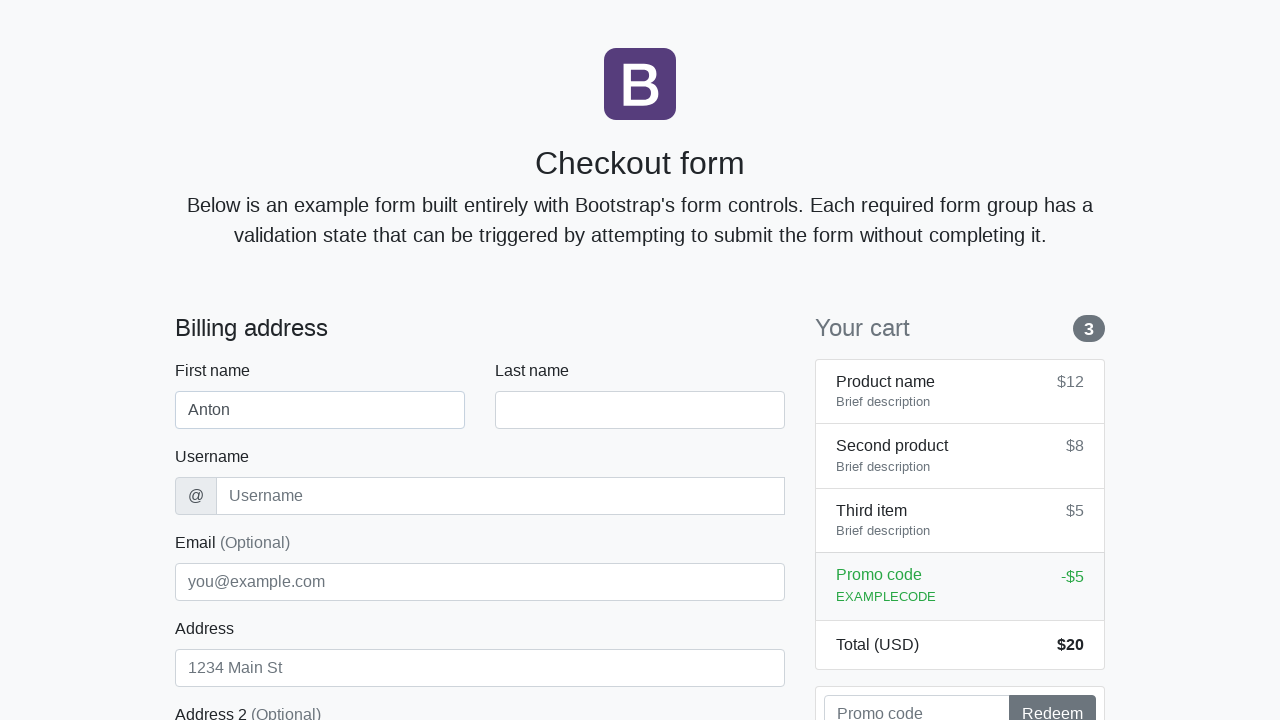

Filled last name field with 'Angelov' on #lastName
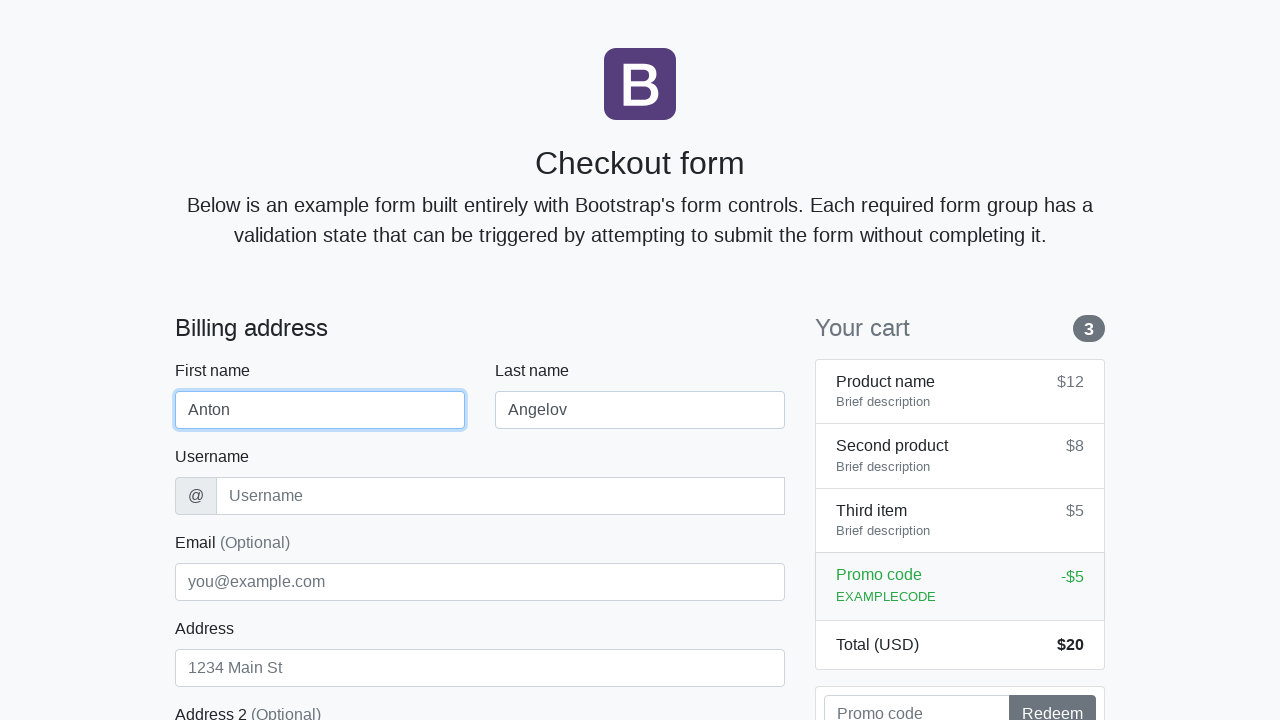

Filled username field with 'angelovstanton' on #username
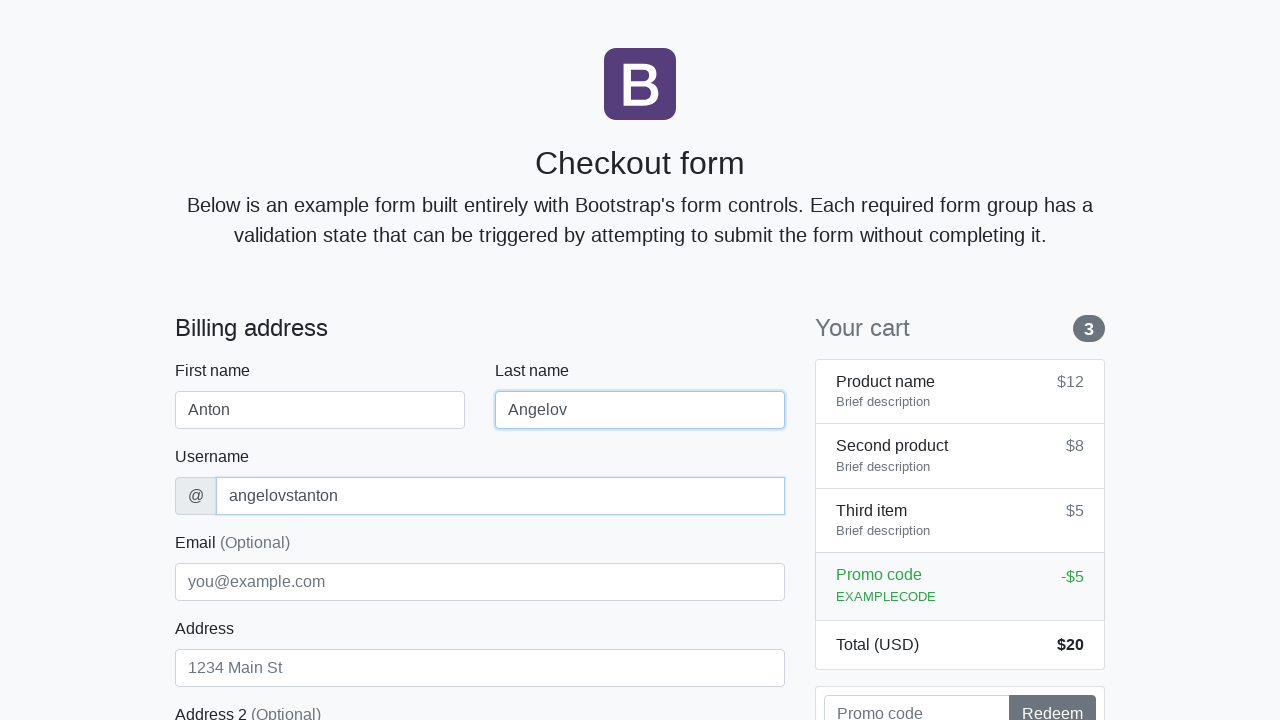

Filled address field with 'Flower Street 76' on #address
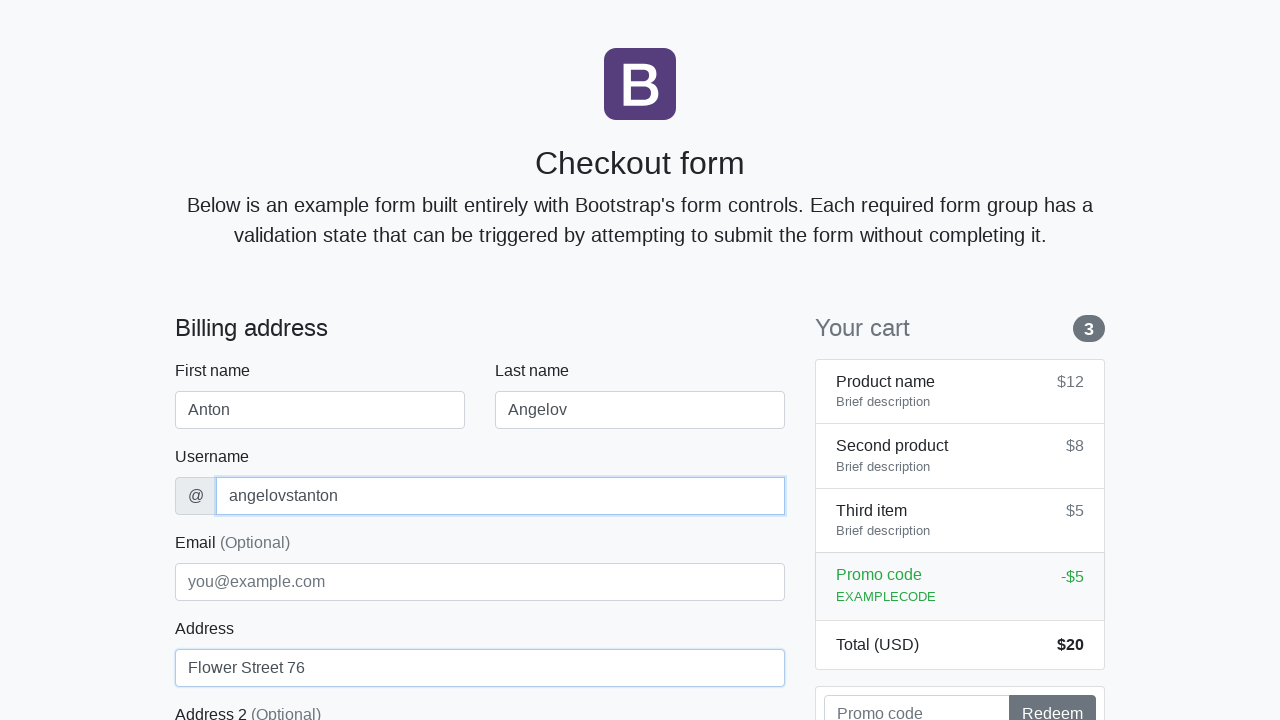

Filled email field with 'george@lambdatest.com' on #email
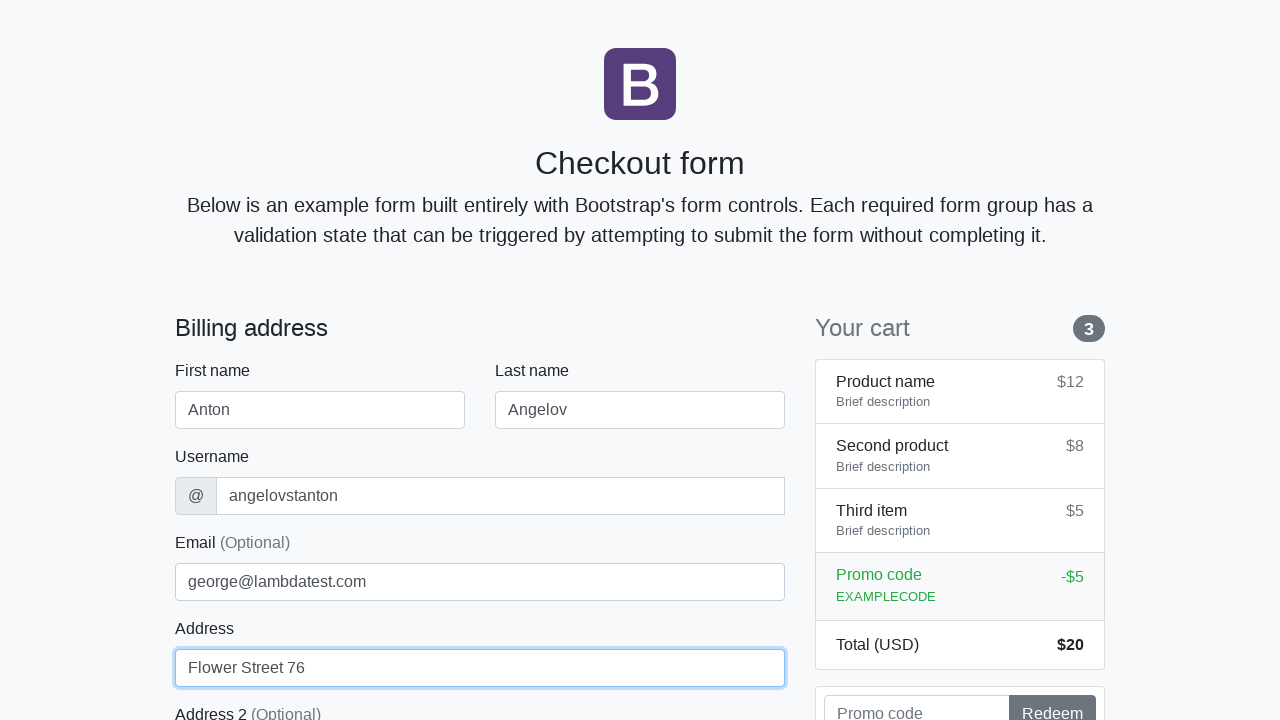

Selected 'United States' from country dropdown on #country
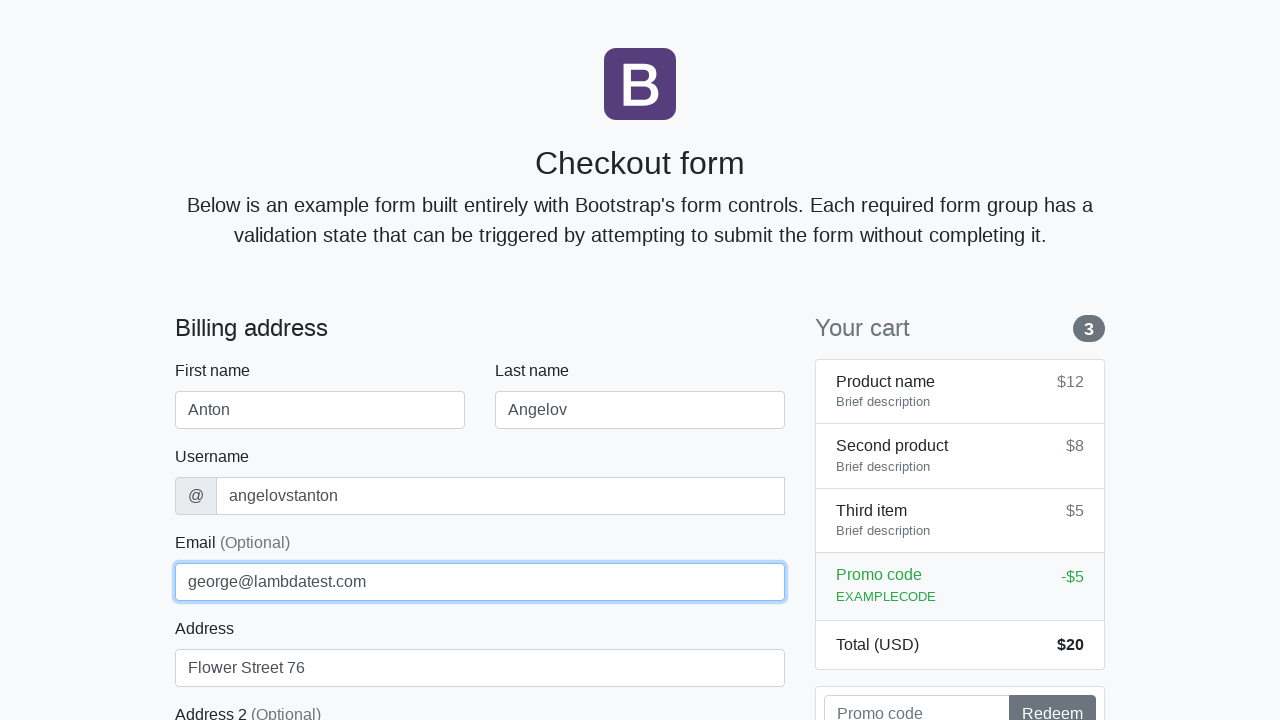

Selected 'California' from state dropdown on #state
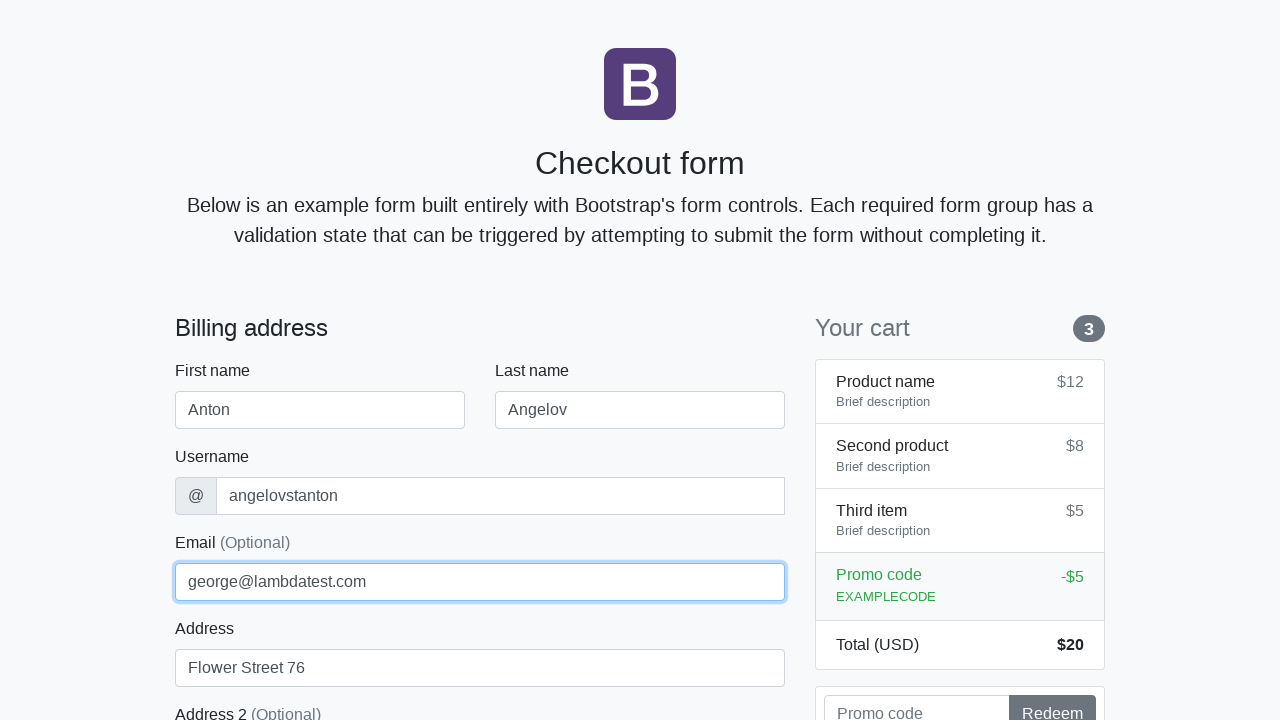

Filled zip code field with '1000' on #zip
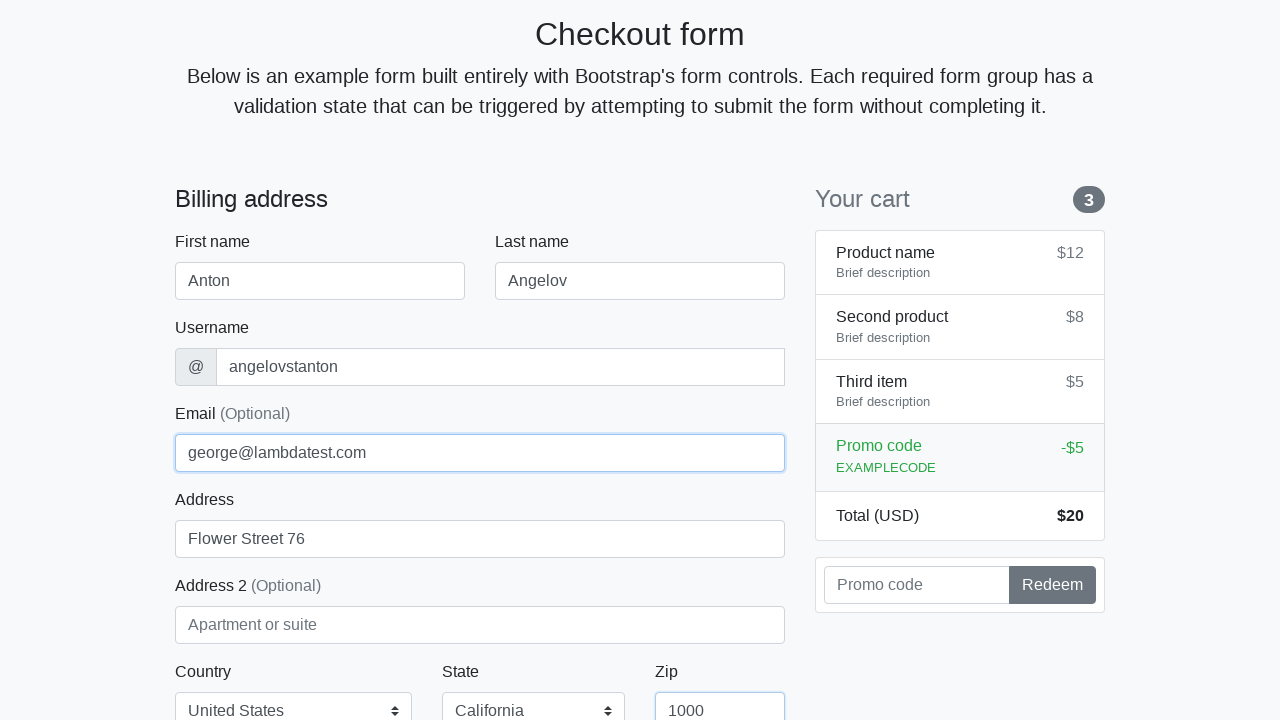

Filled credit card name with 'Anton Angelov' on #cc-name
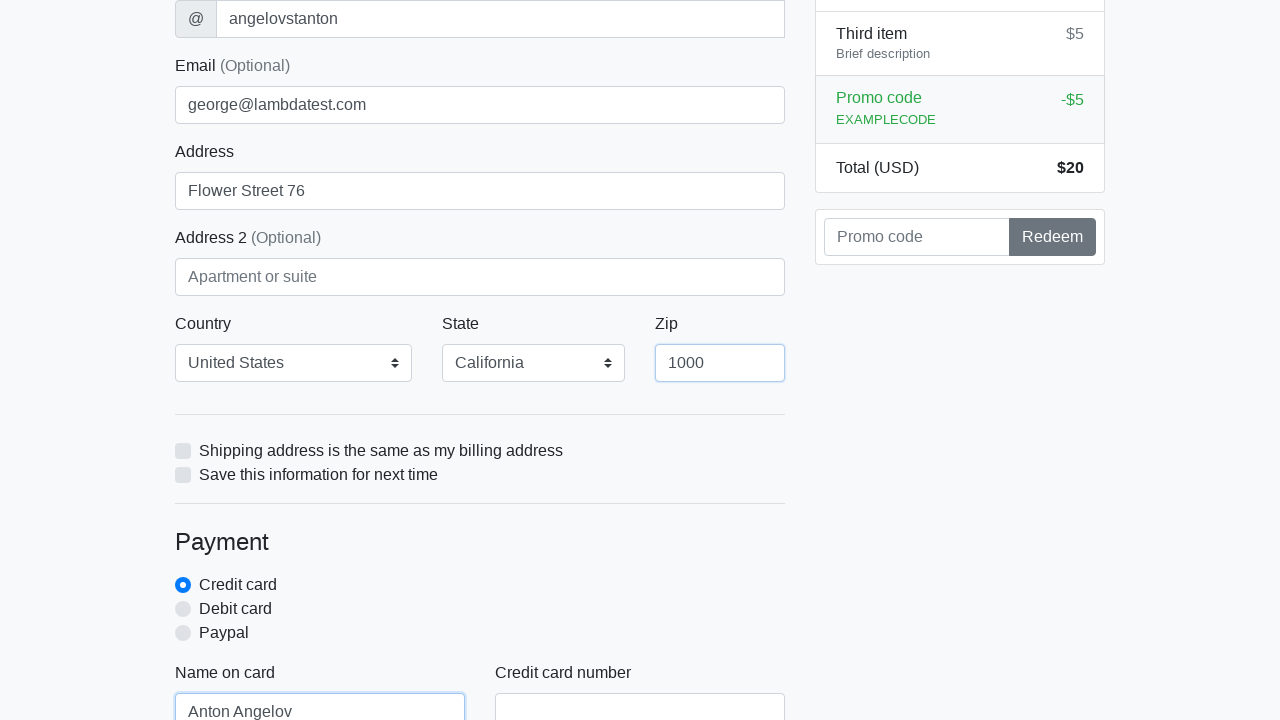

Filled credit card number with '5610591081018250' on #cc-number
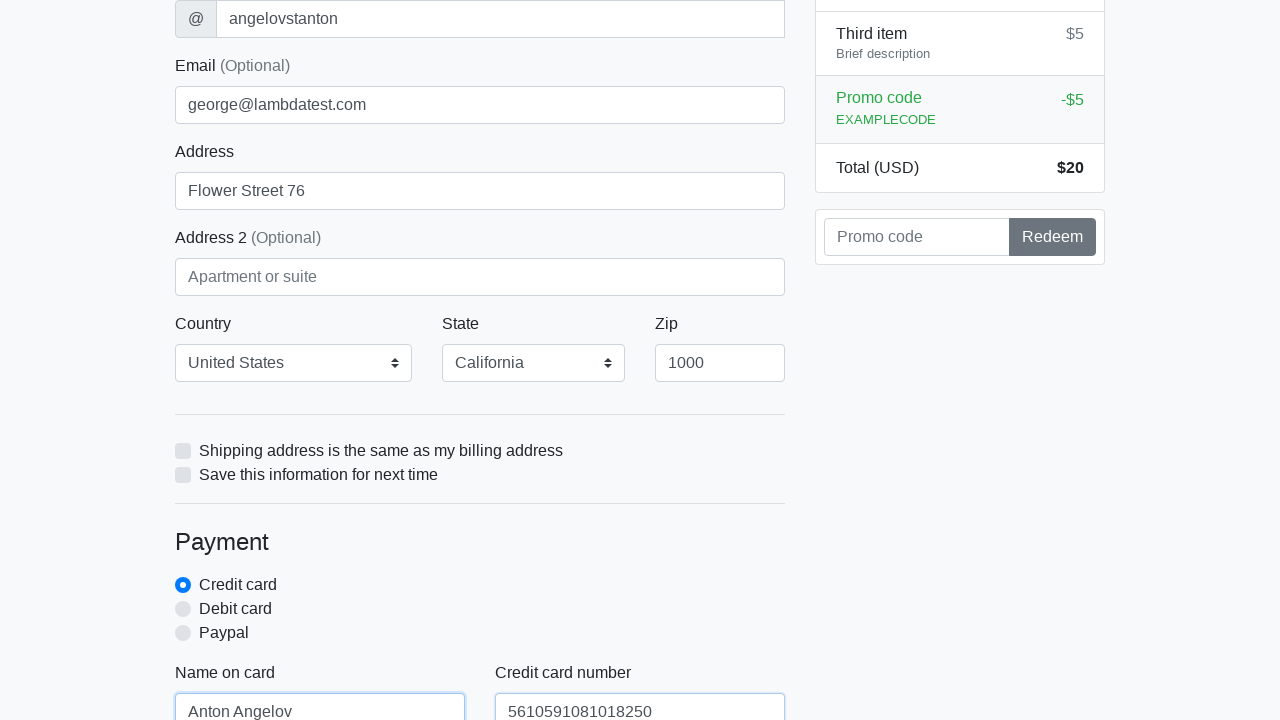

Filled credit card expiration with '20/10/2020' on #cc-expiration
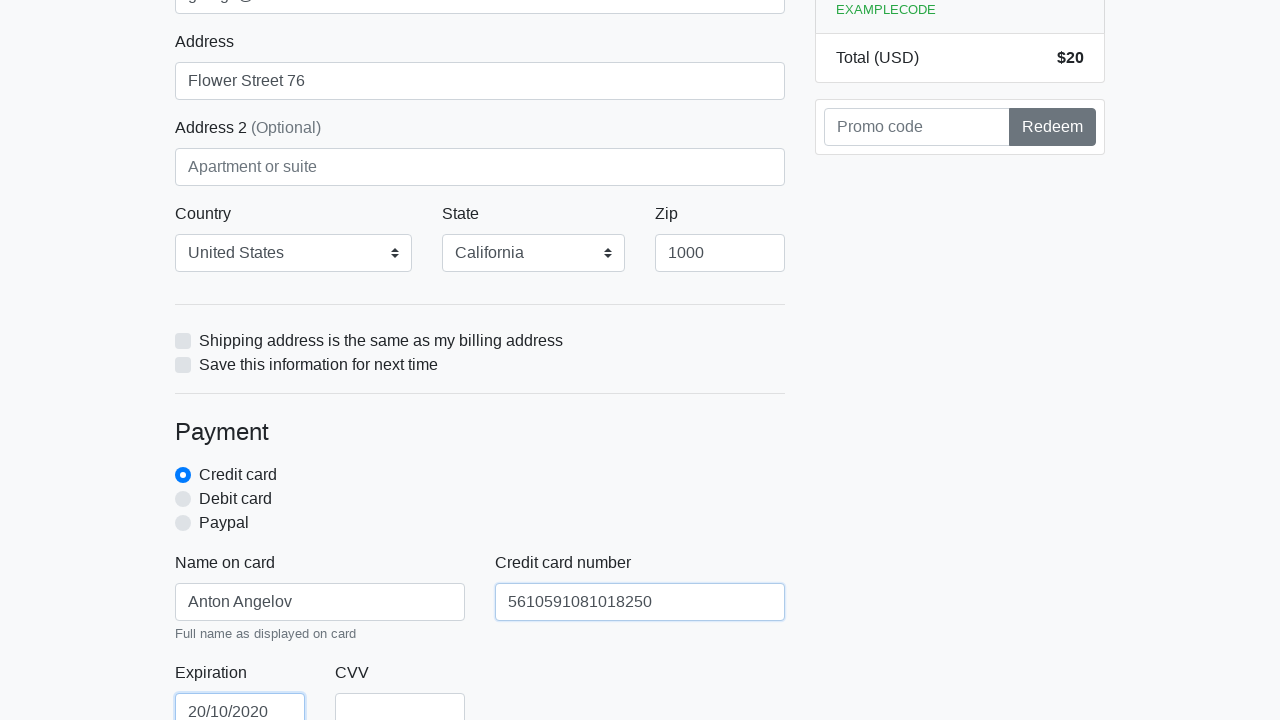

Filled credit card CVV with '888' on #cc-cvv
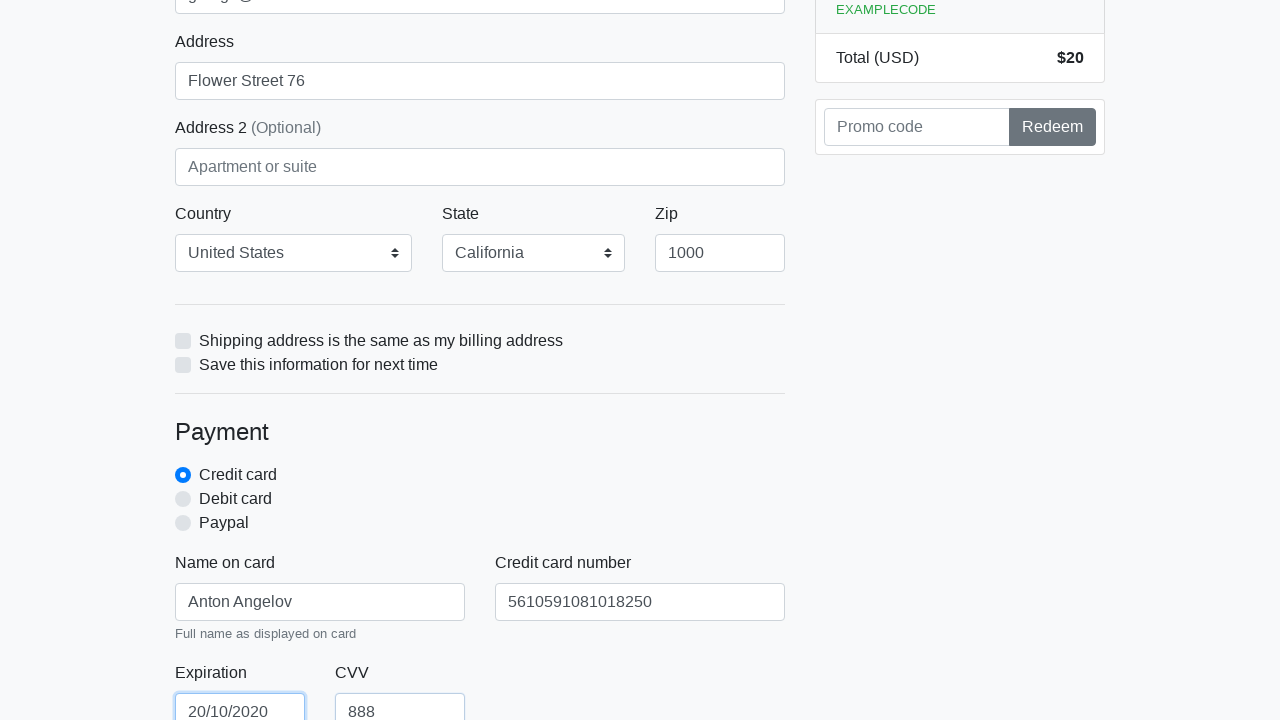

Clicked submit button to complete checkout at (480, 500) on xpath=/html/body/div/div[2]/div[2]/form/button
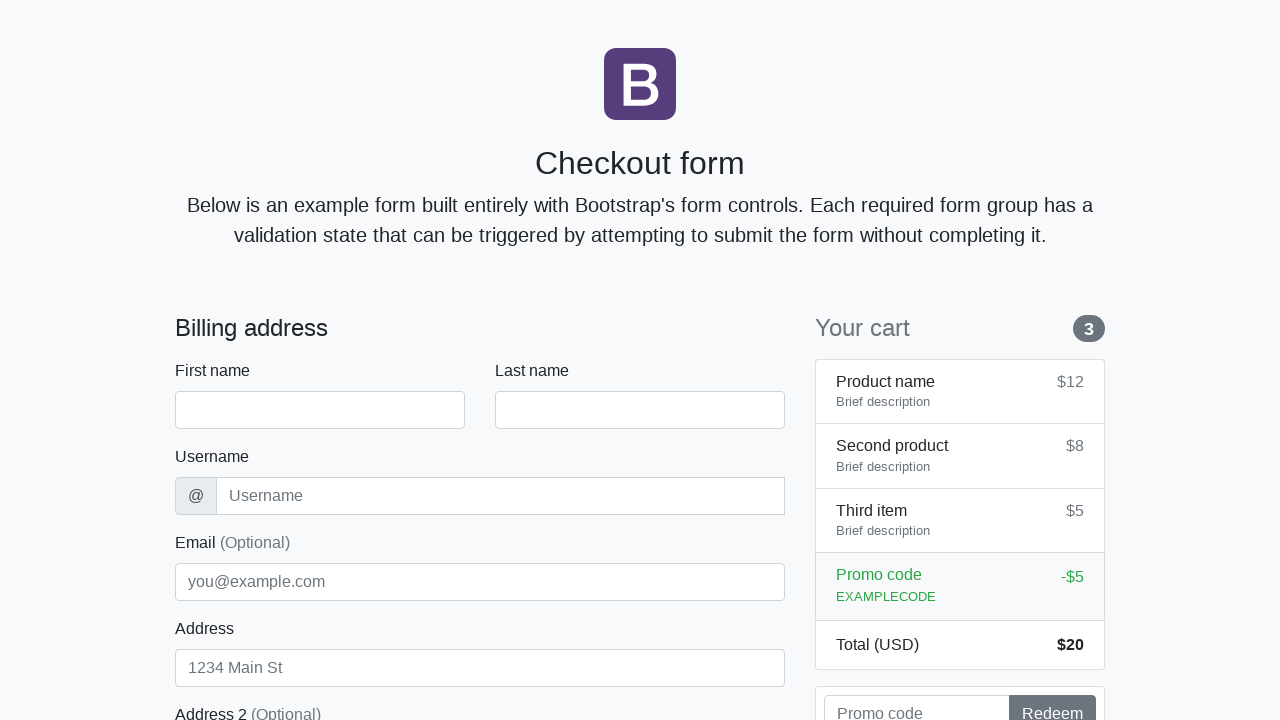

Navigated back to checkout form for next iteration
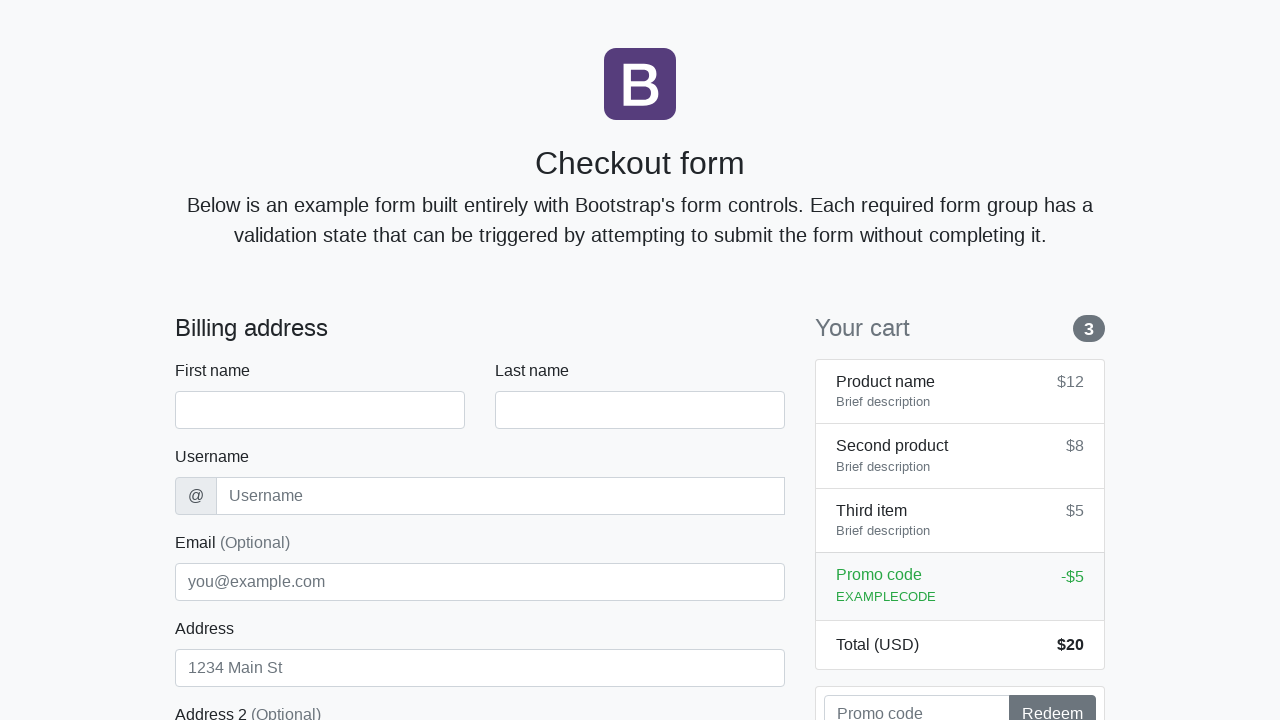

Waited for checkout form to load for next iteration
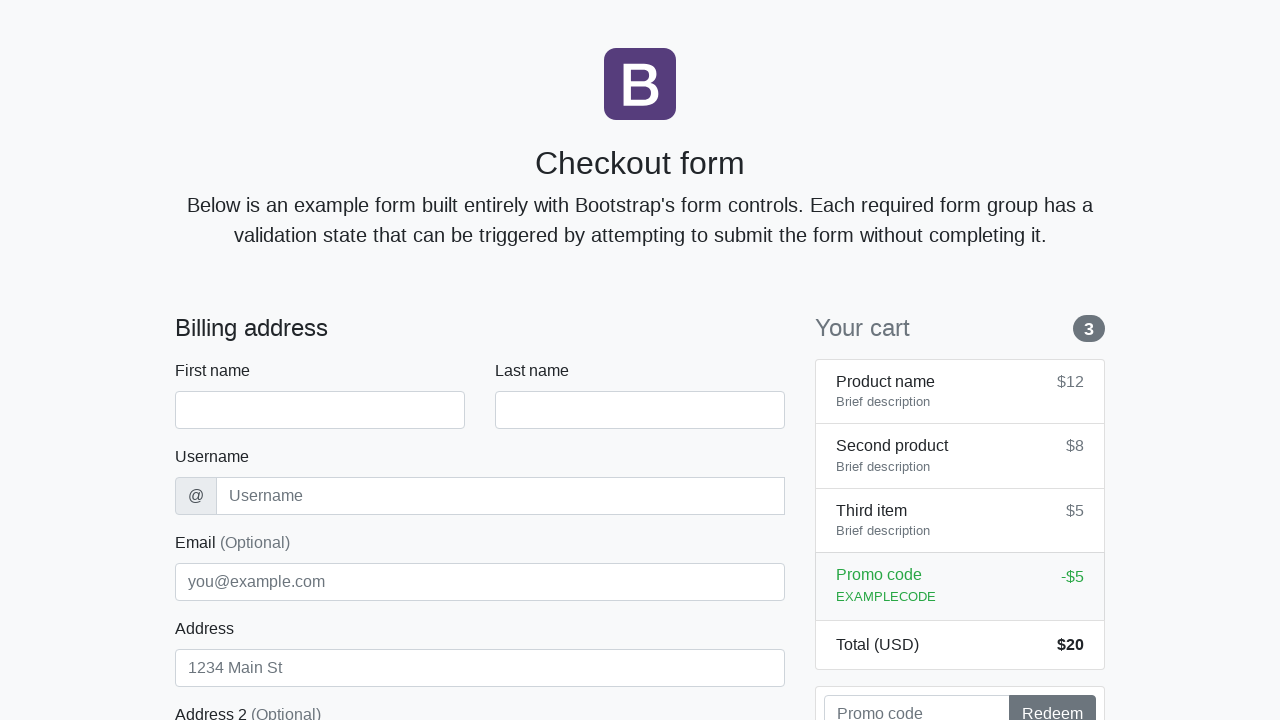

Filled first name field with 'Anton' on #firstName
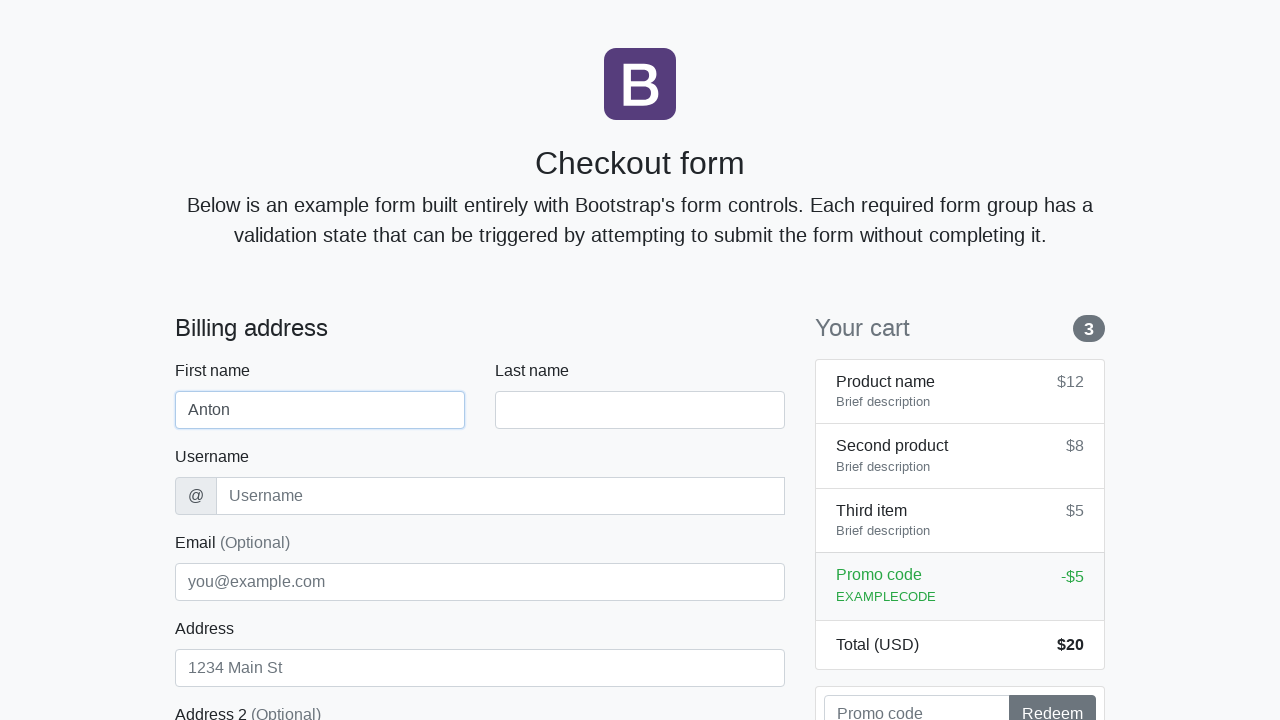

Filled last name field with 'Angelov' on #lastName
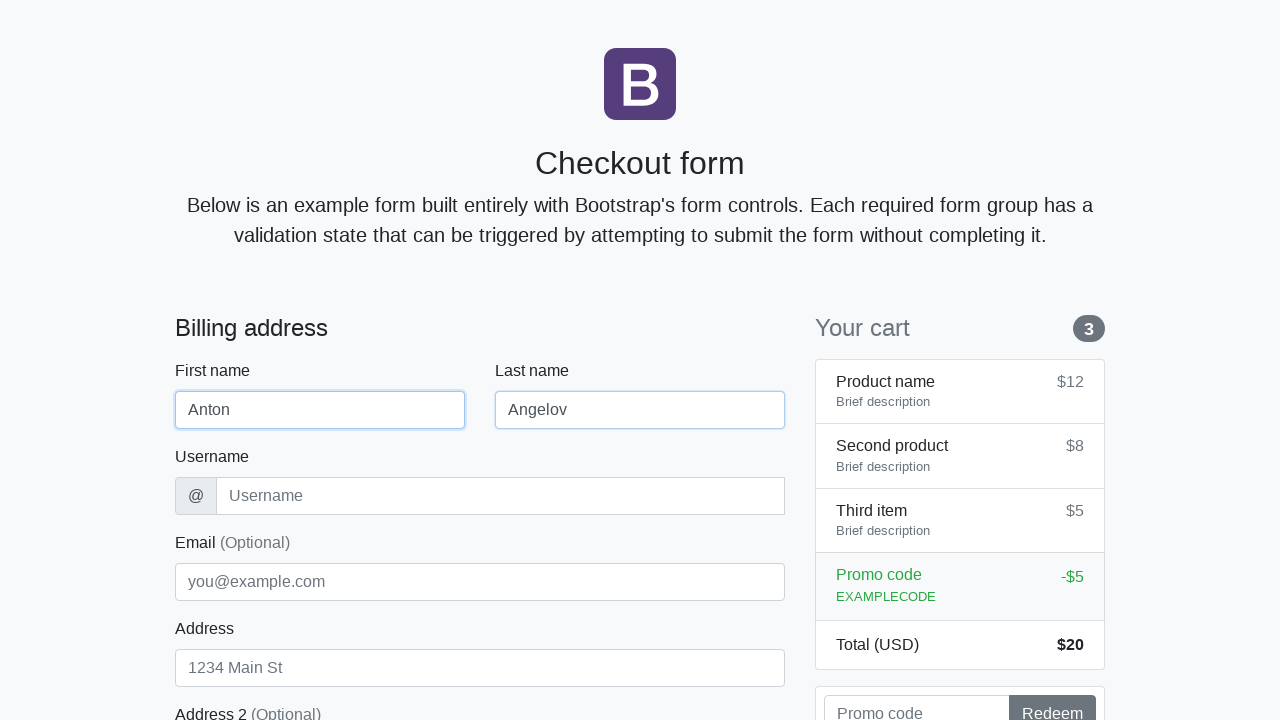

Filled username field with 'angelovstanton' on #username
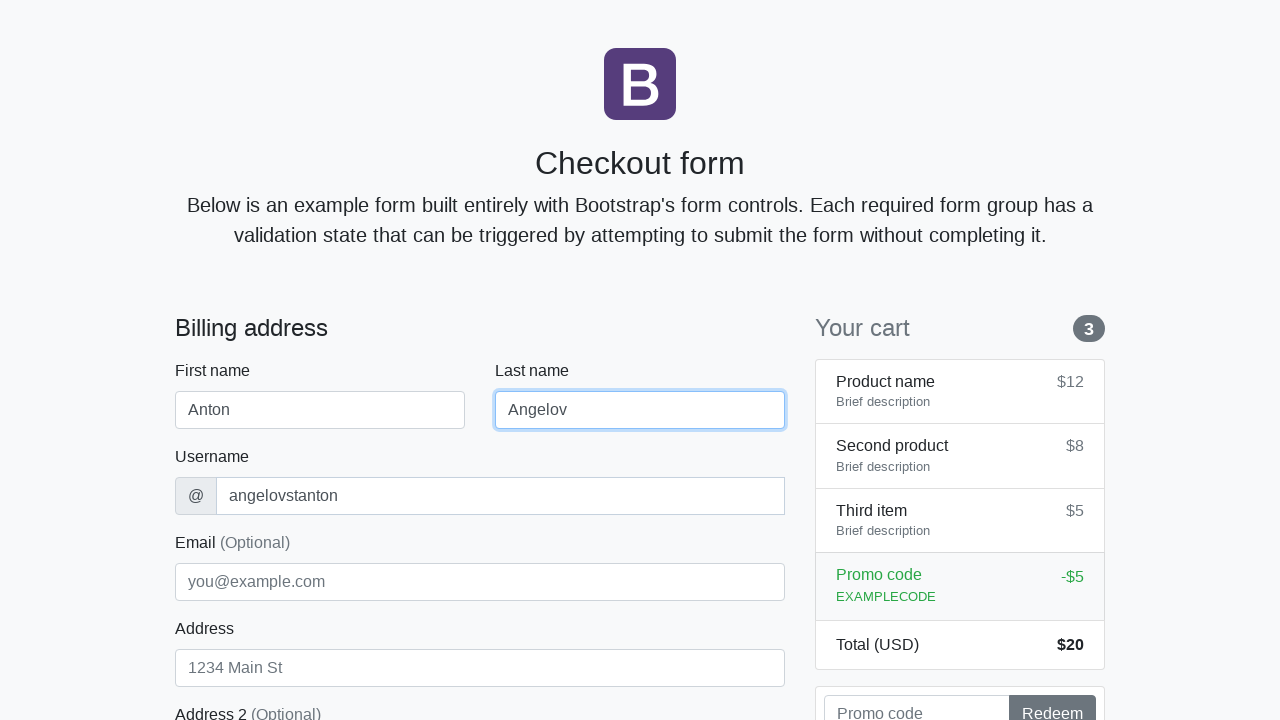

Filled address field with 'Flower Street 76' on #address
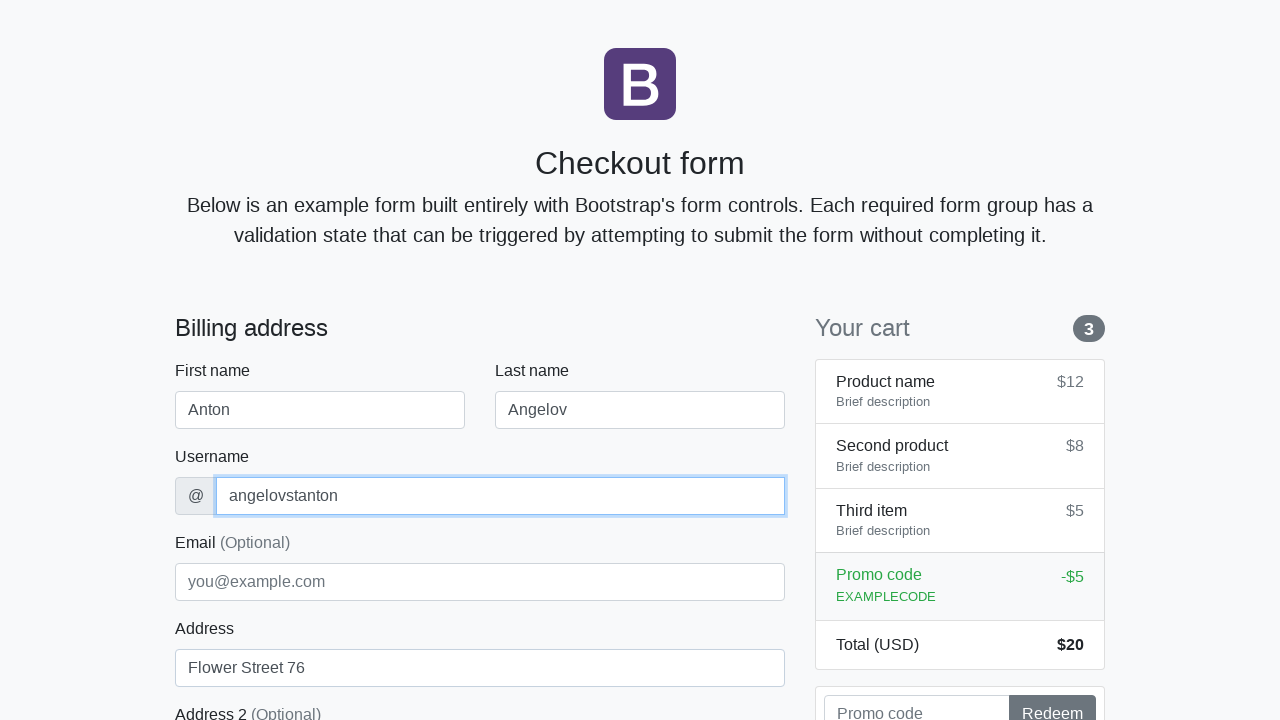

Filled email field with 'george@lambdatest.com' on #email
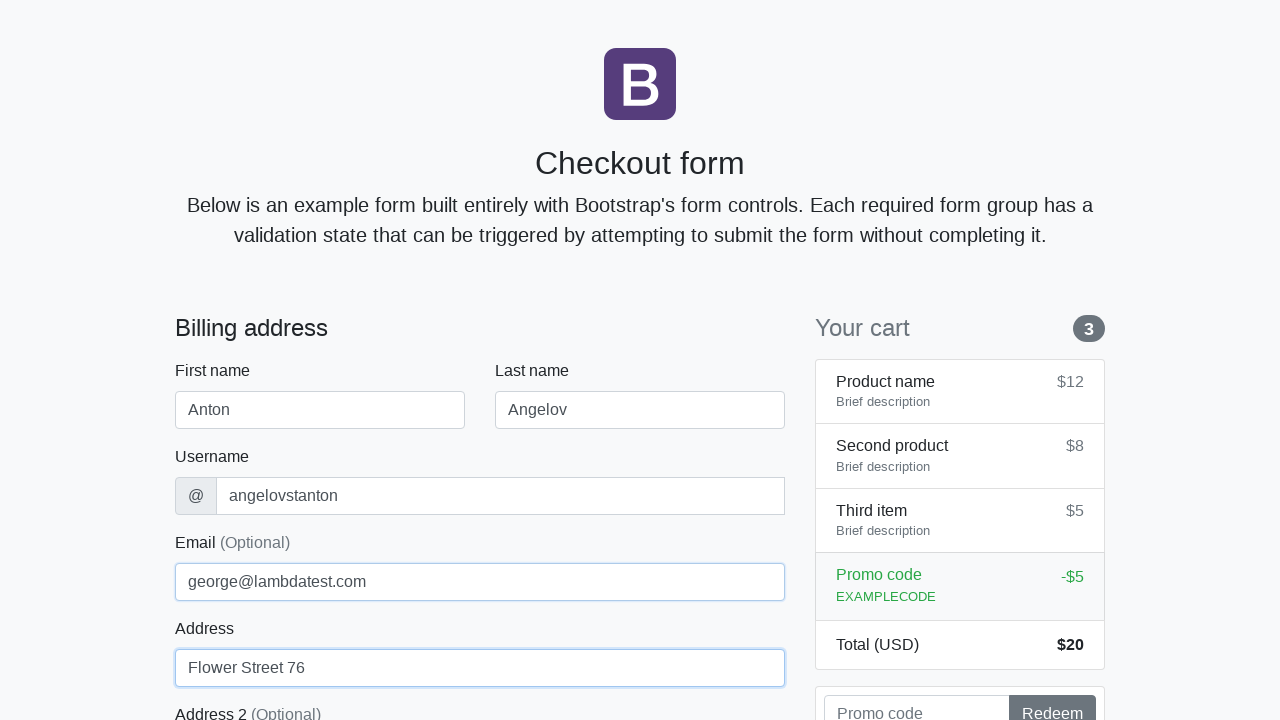

Selected 'United States' from country dropdown on #country
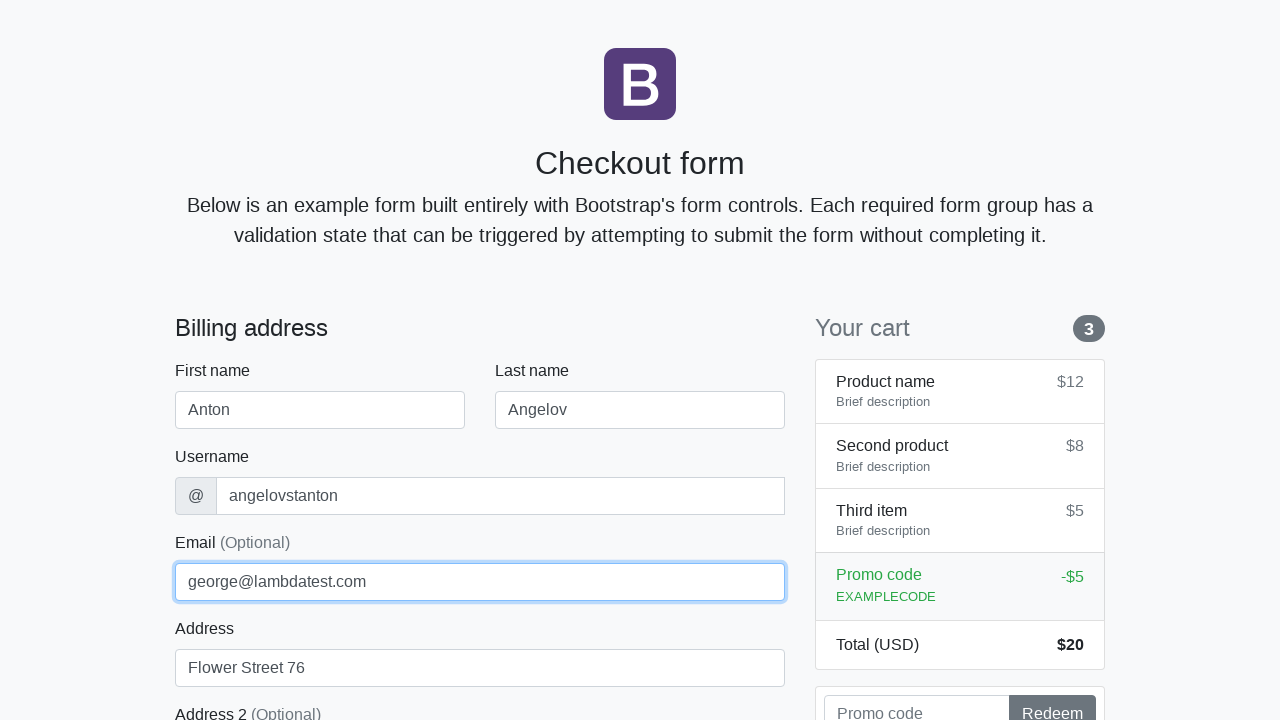

Selected 'California' from state dropdown on #state
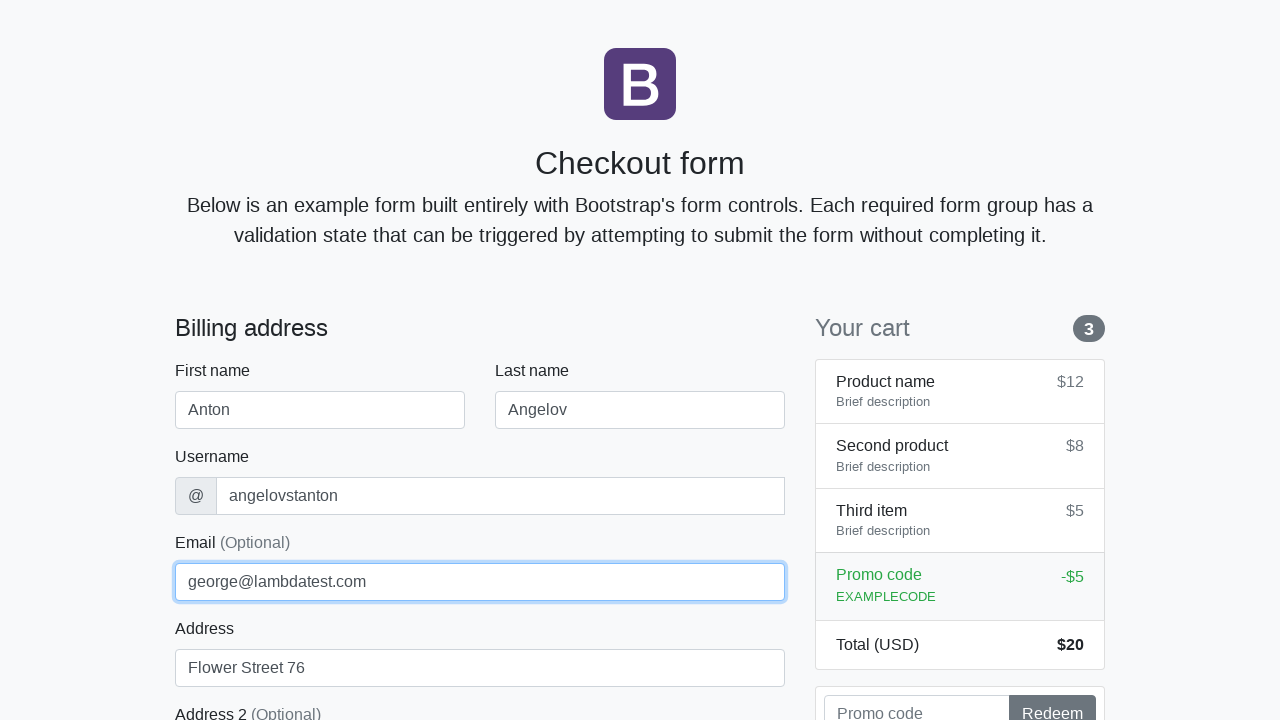

Filled zip code field with '1000' on #zip
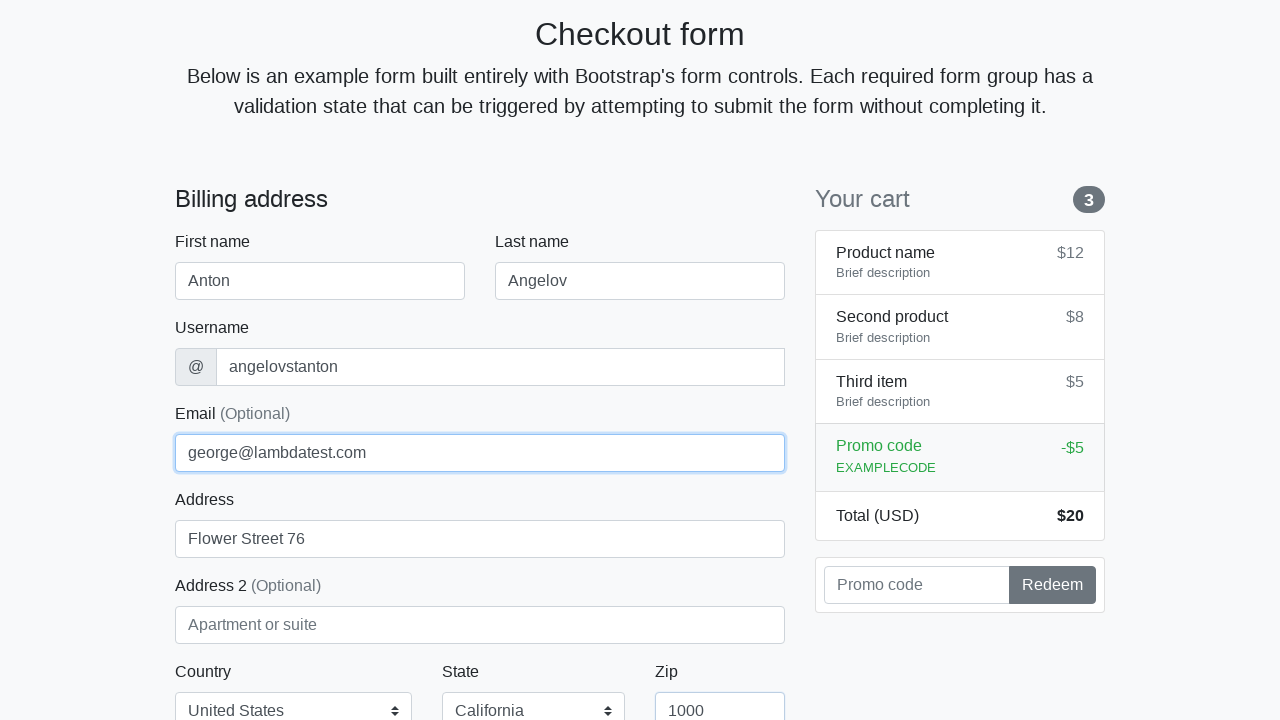

Filled credit card name with 'Anton Angelov' on #cc-name
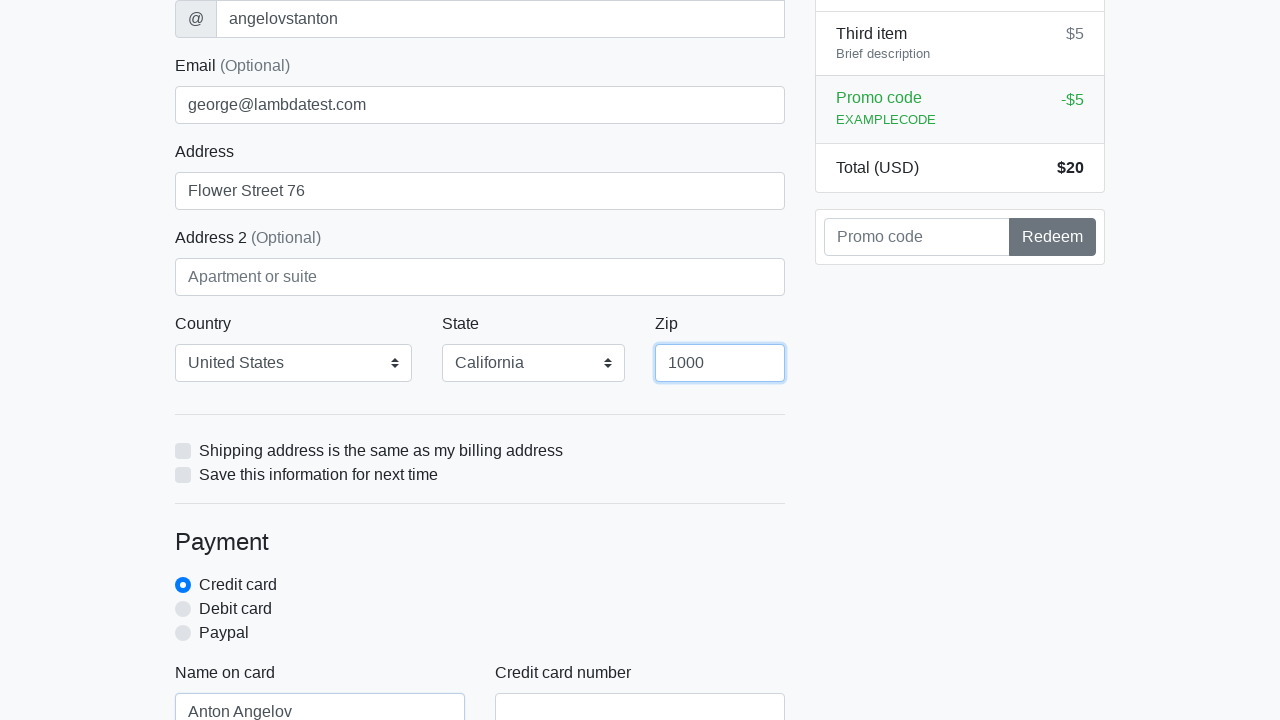

Filled credit card number with '5610591081018250' on #cc-number
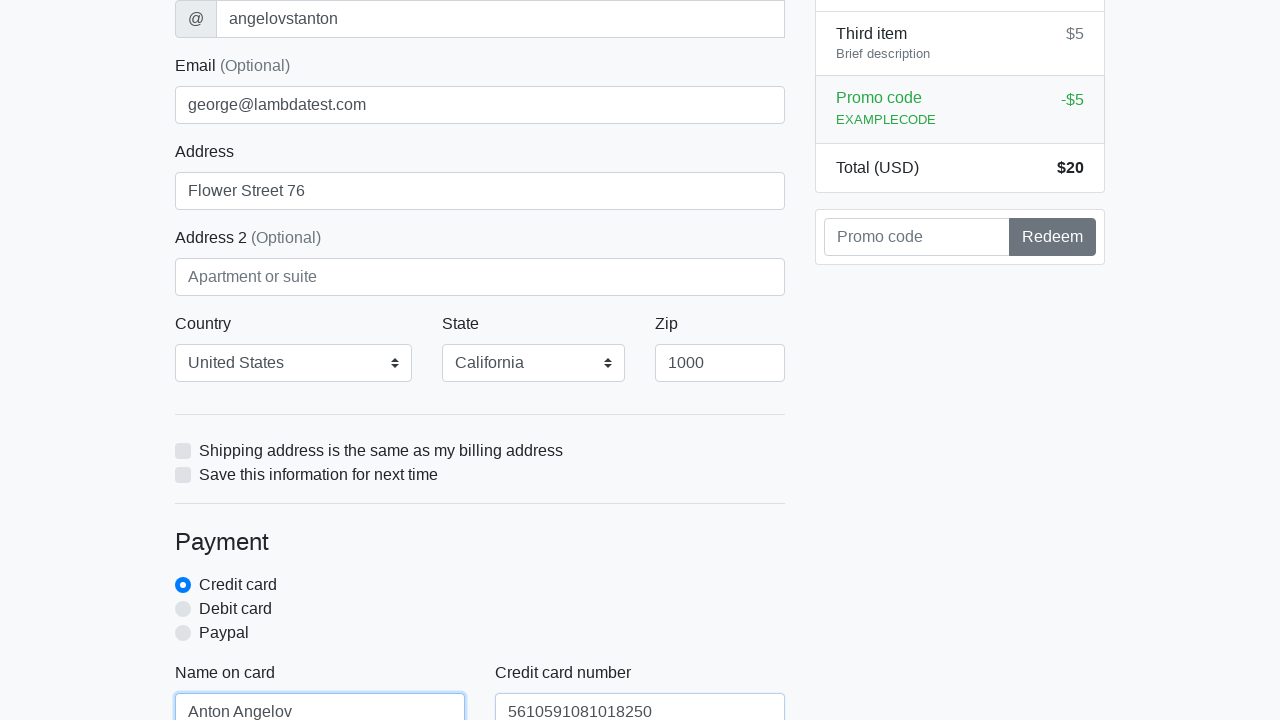

Filled credit card expiration with '20/10/2020' on #cc-expiration
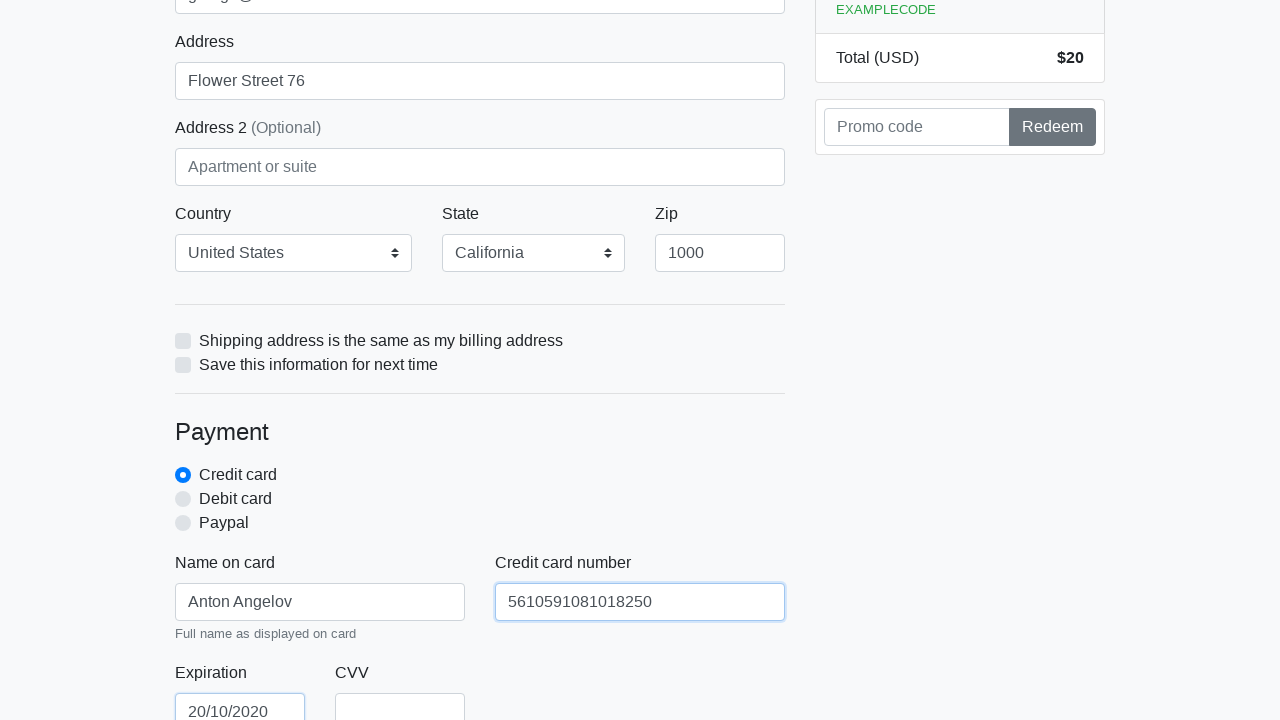

Filled credit card CVV with '888' on #cc-cvv
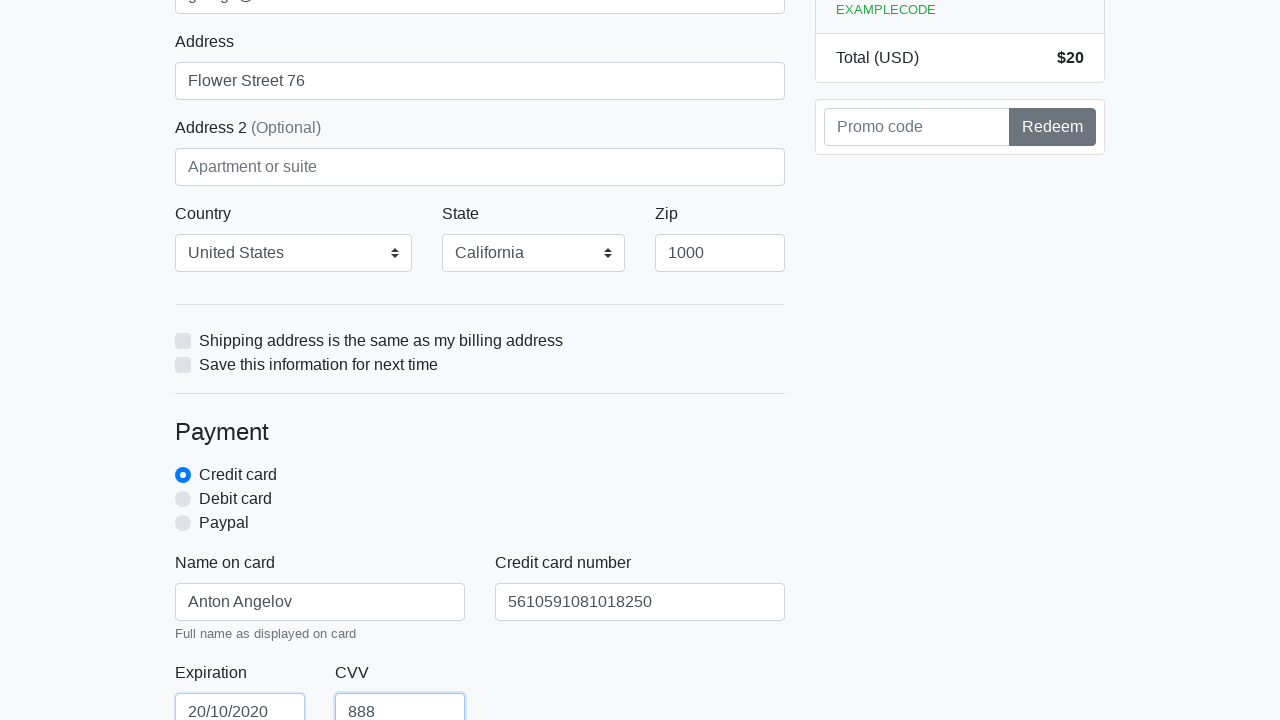

Clicked submit button to complete checkout at (480, 500) on xpath=/html/body/div/div[2]/div[2]/form/button
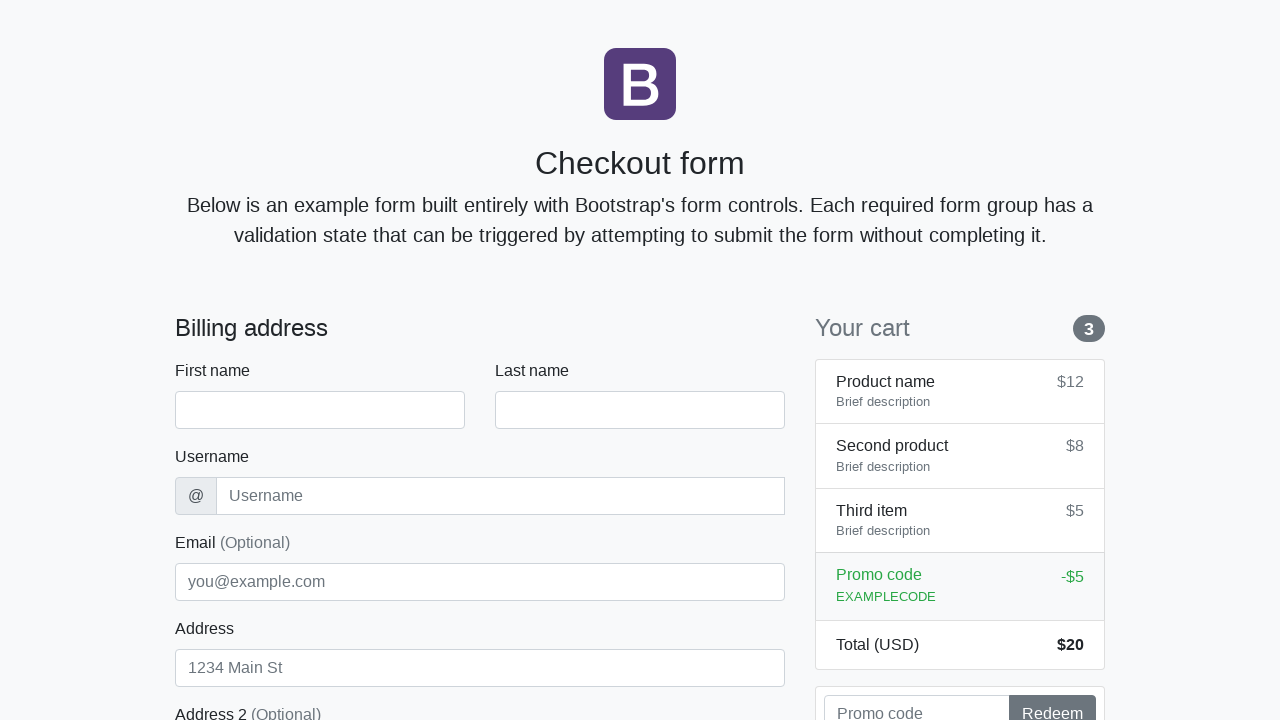

Navigated back to checkout form for next iteration
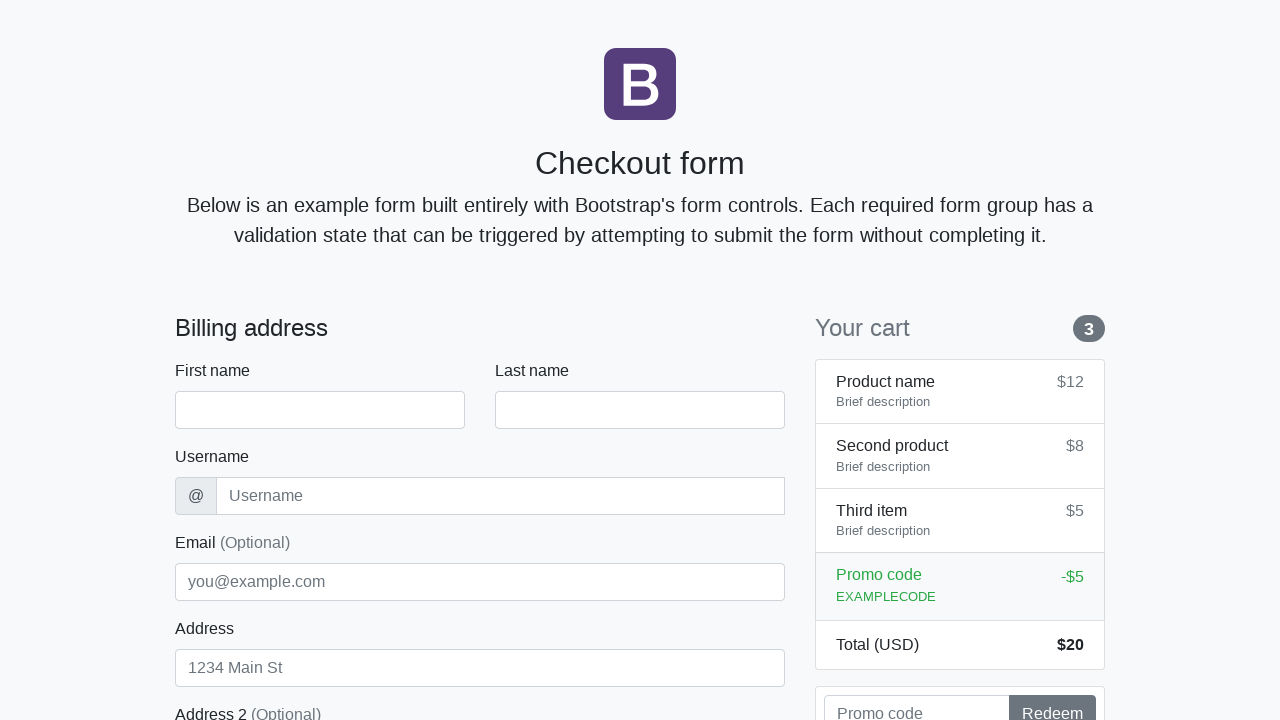

Waited for checkout form to load for next iteration
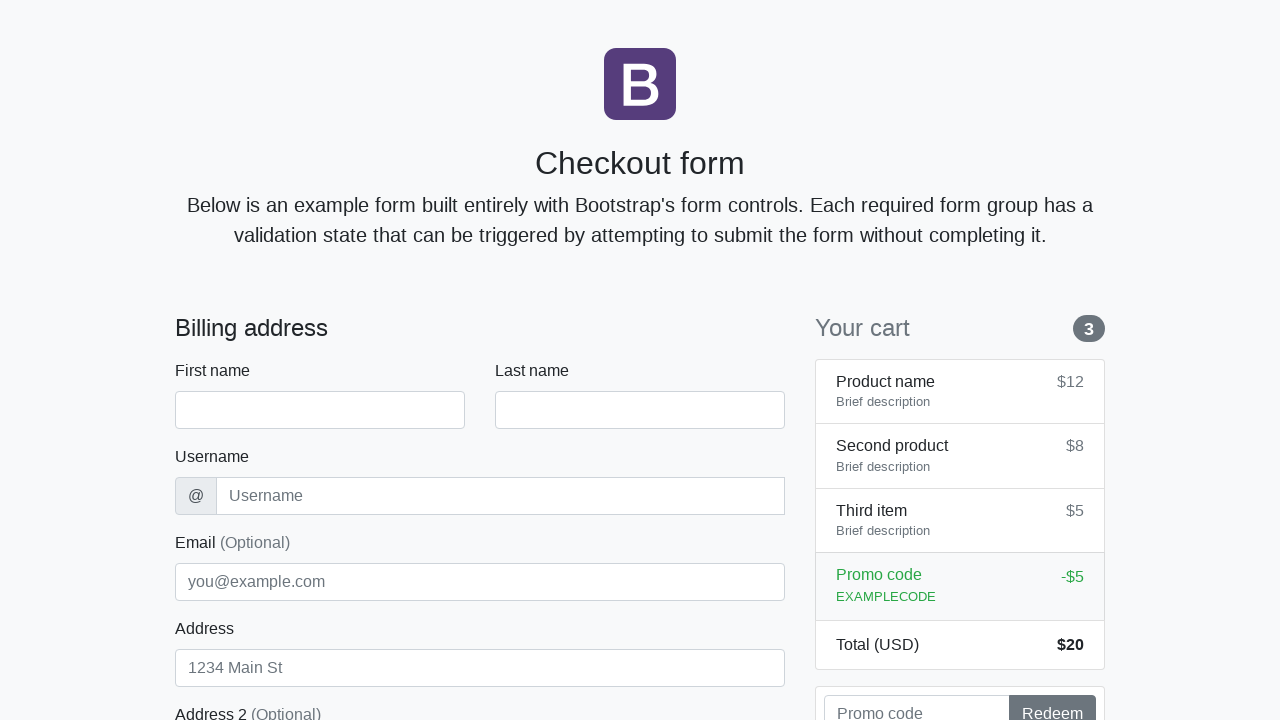

Filled first name field with 'Anton' on #firstName
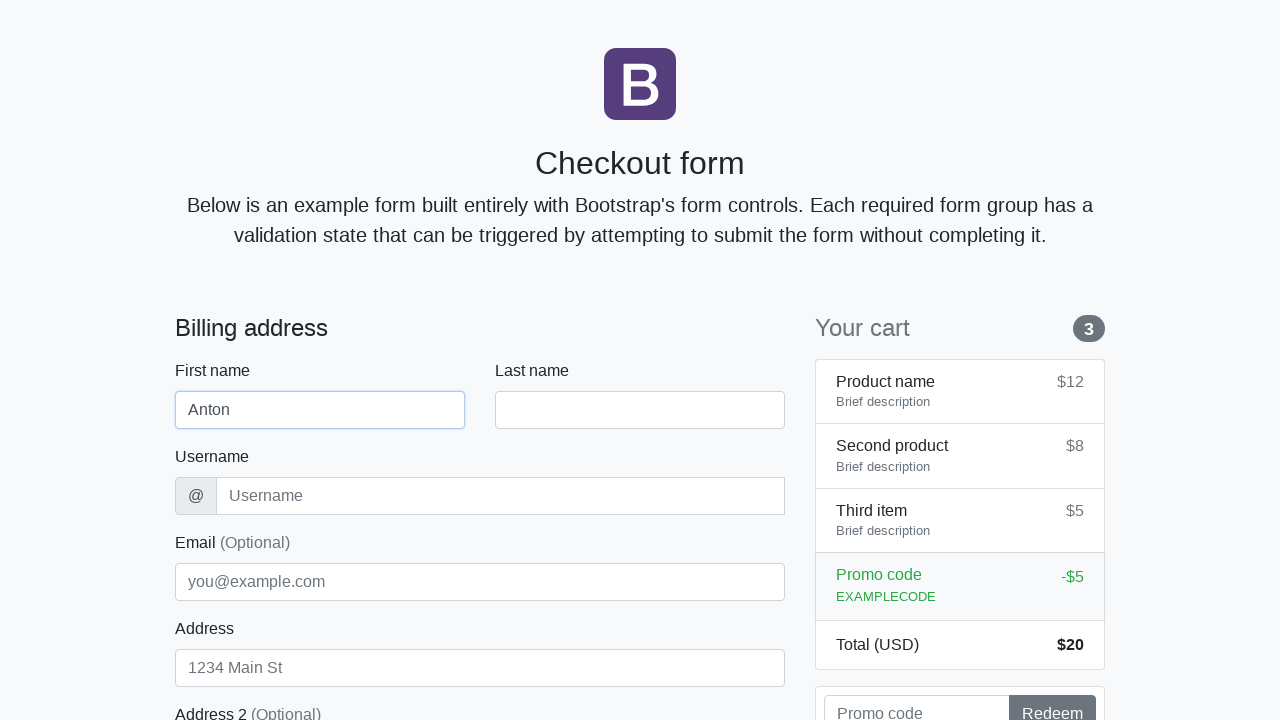

Filled last name field with 'Angelov' on #lastName
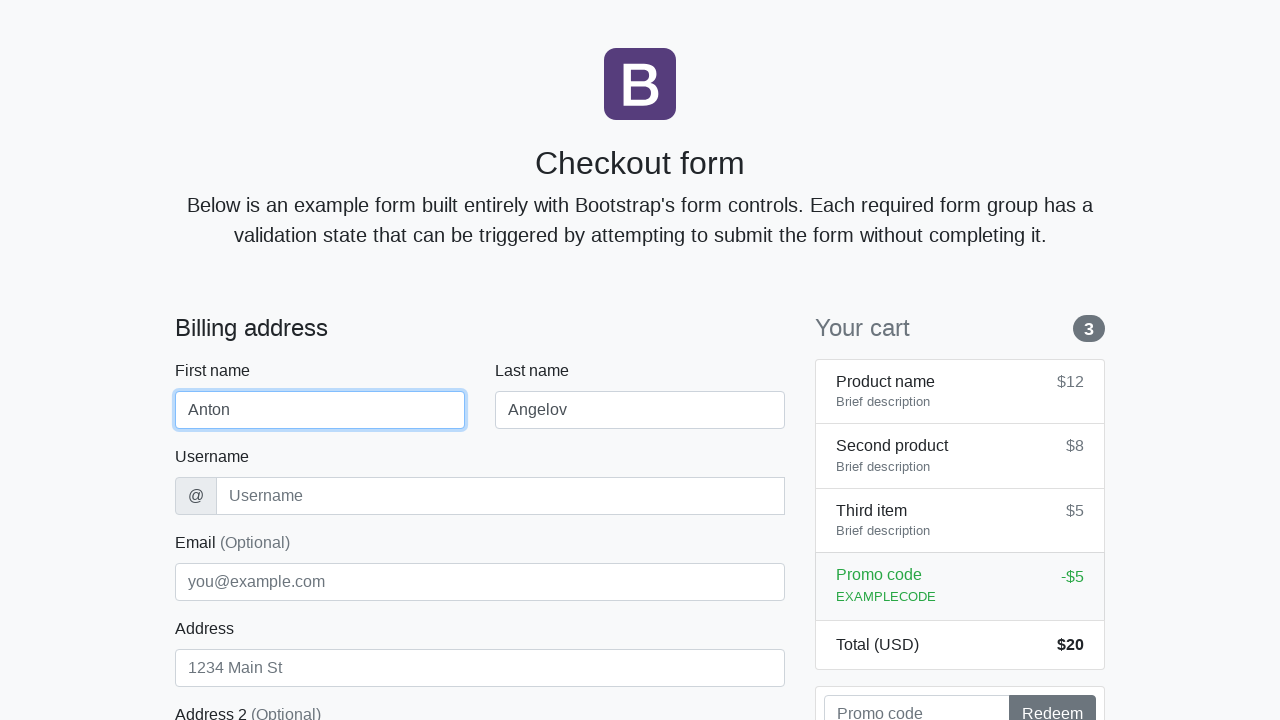

Filled username field with 'angelovstanton' on #username
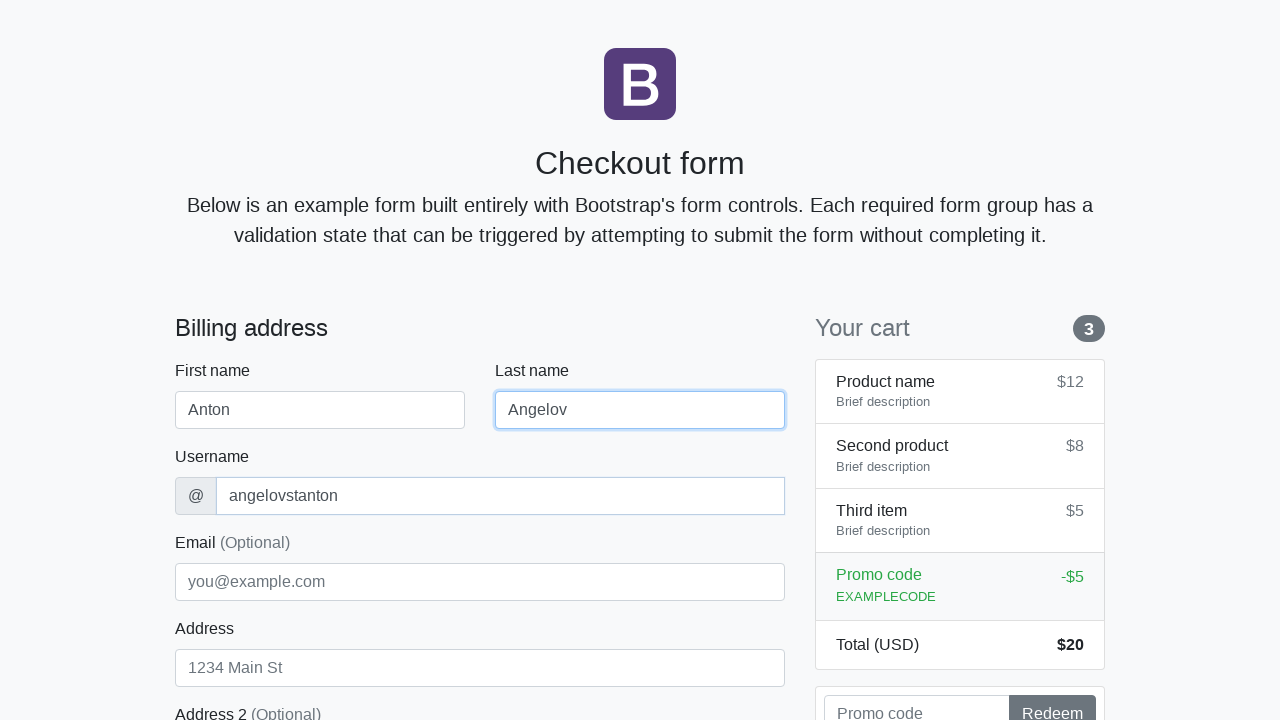

Filled address field with 'Flower Street 76' on #address
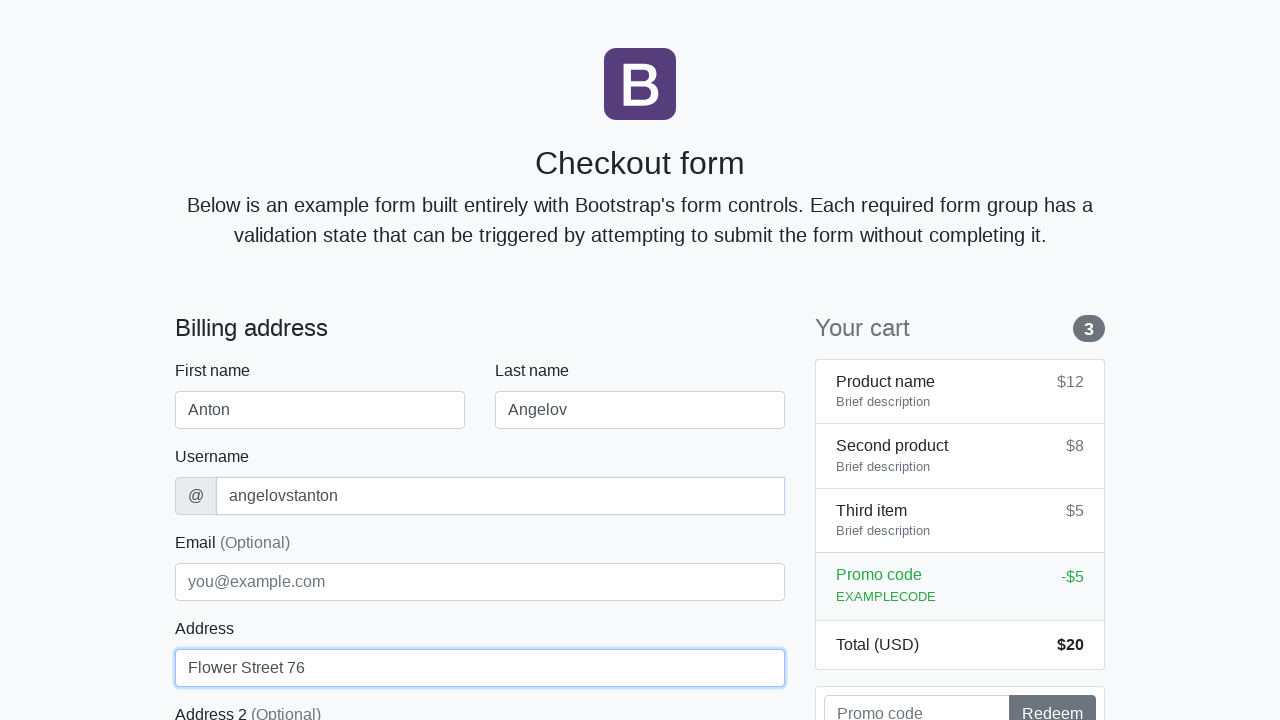

Filled email field with 'george@lambdatest.com' on #email
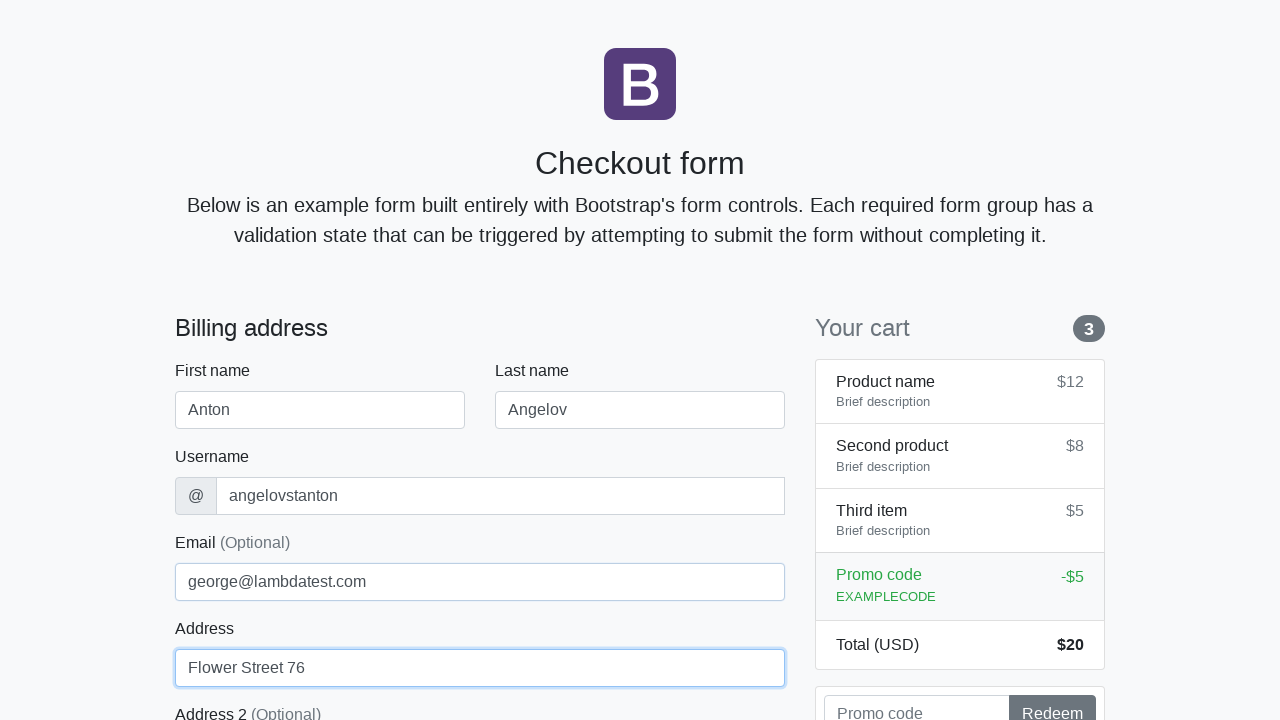

Selected 'United States' from country dropdown on #country
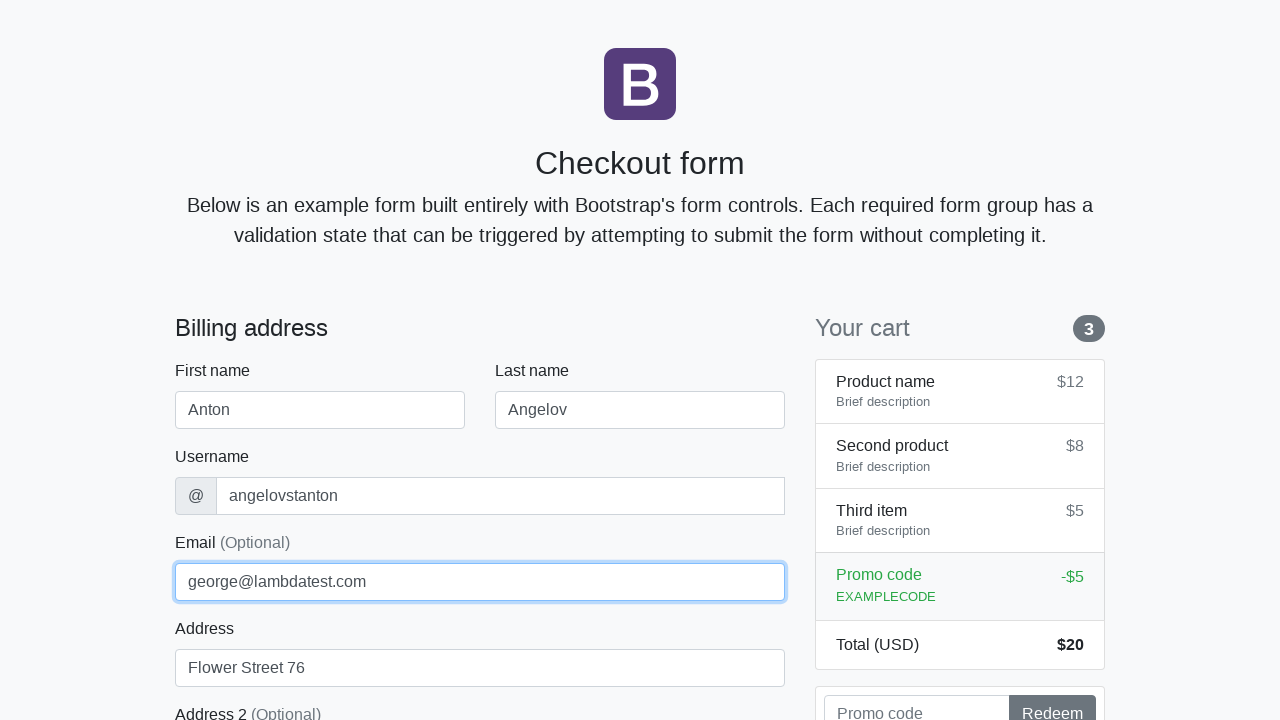

Selected 'California' from state dropdown on #state
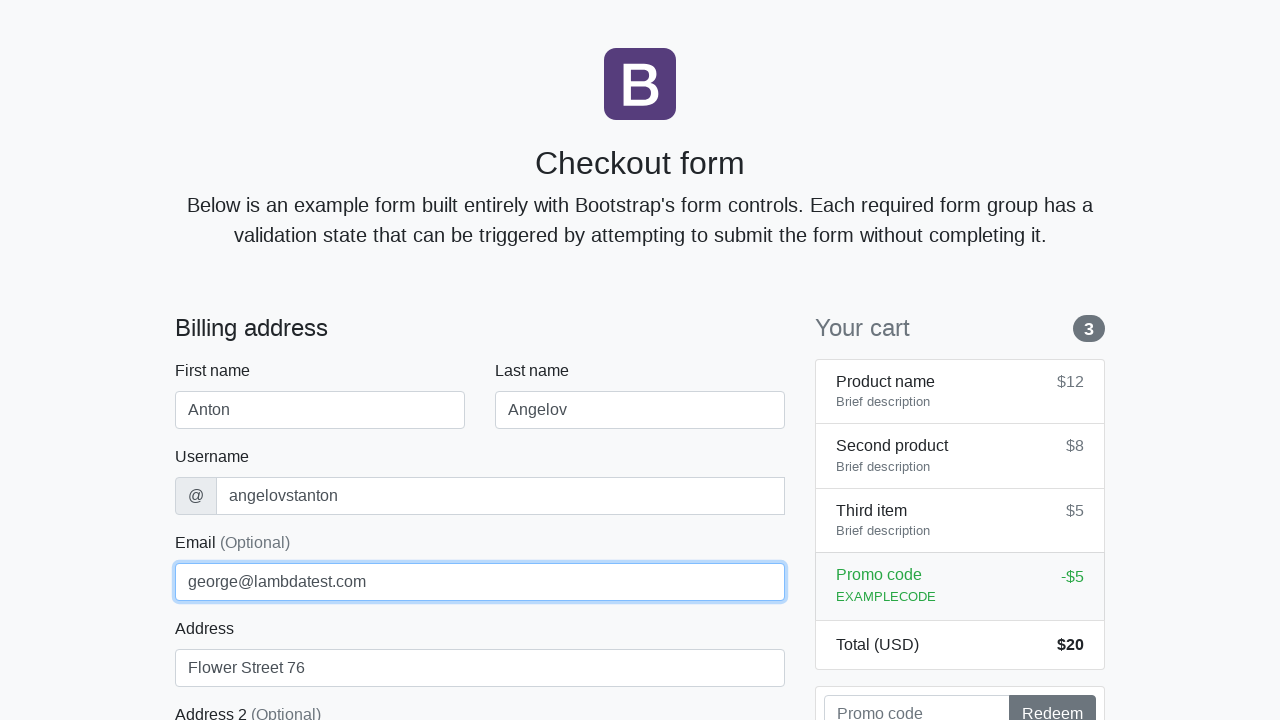

Filled zip code field with '1000' on #zip
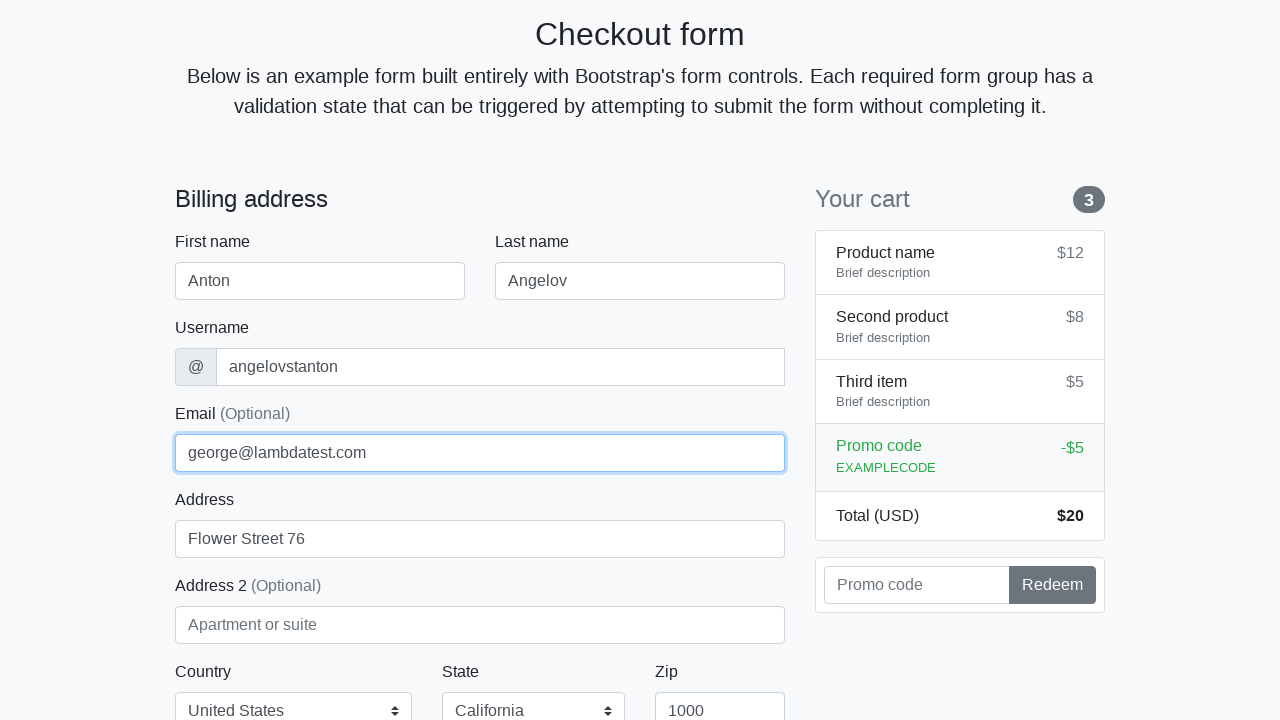

Filled credit card name with 'Anton Angelov' on #cc-name
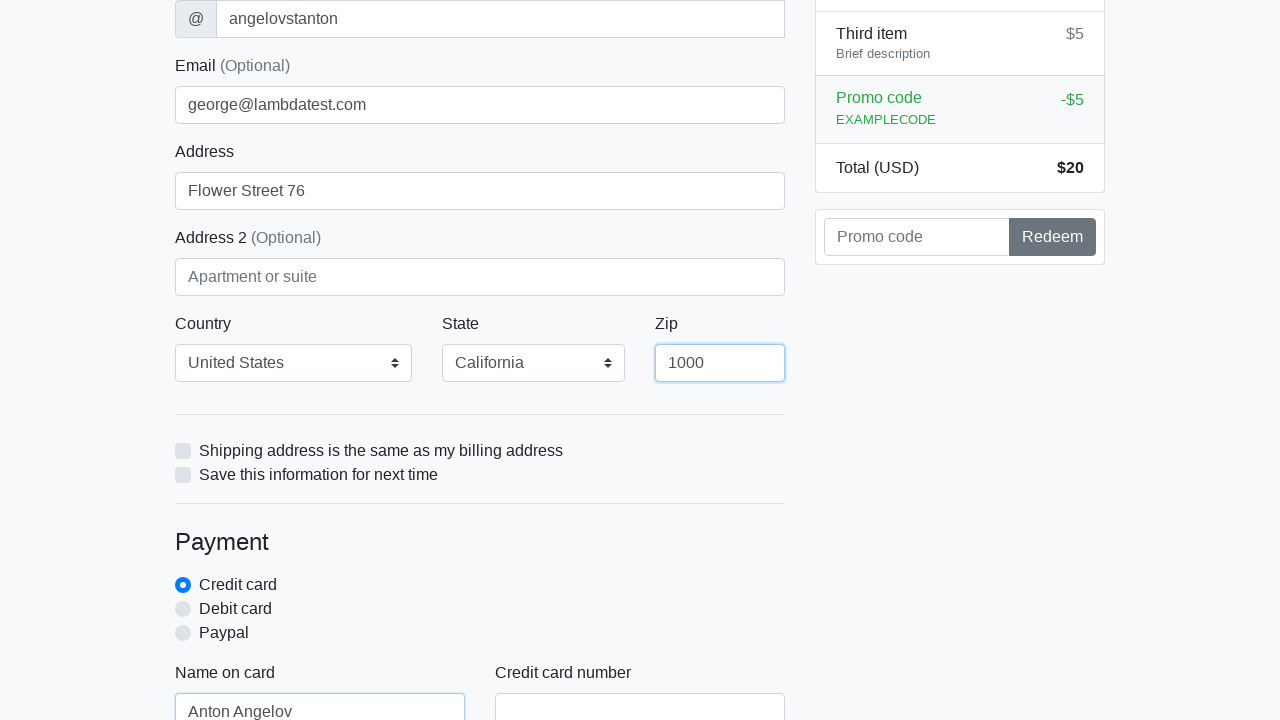

Filled credit card number with '5610591081018250' on #cc-number
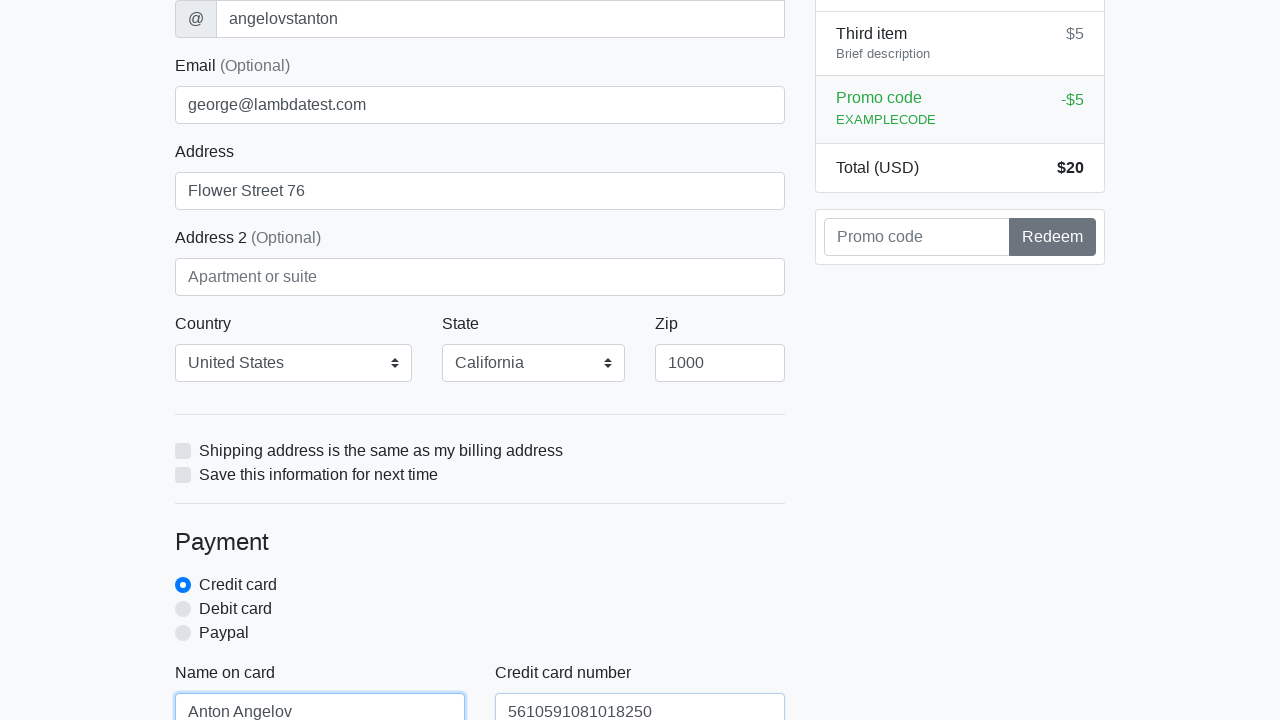

Filled credit card expiration with '20/10/2020' on #cc-expiration
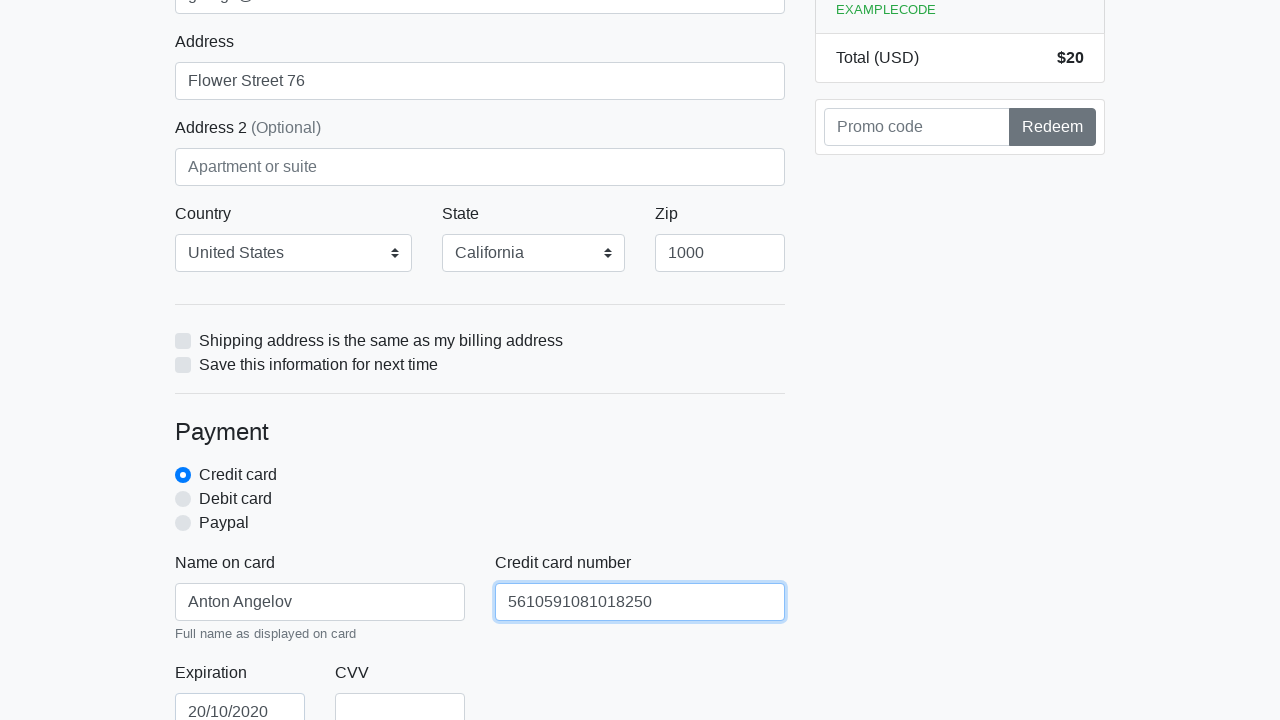

Filled credit card CVV with '888' on #cc-cvv
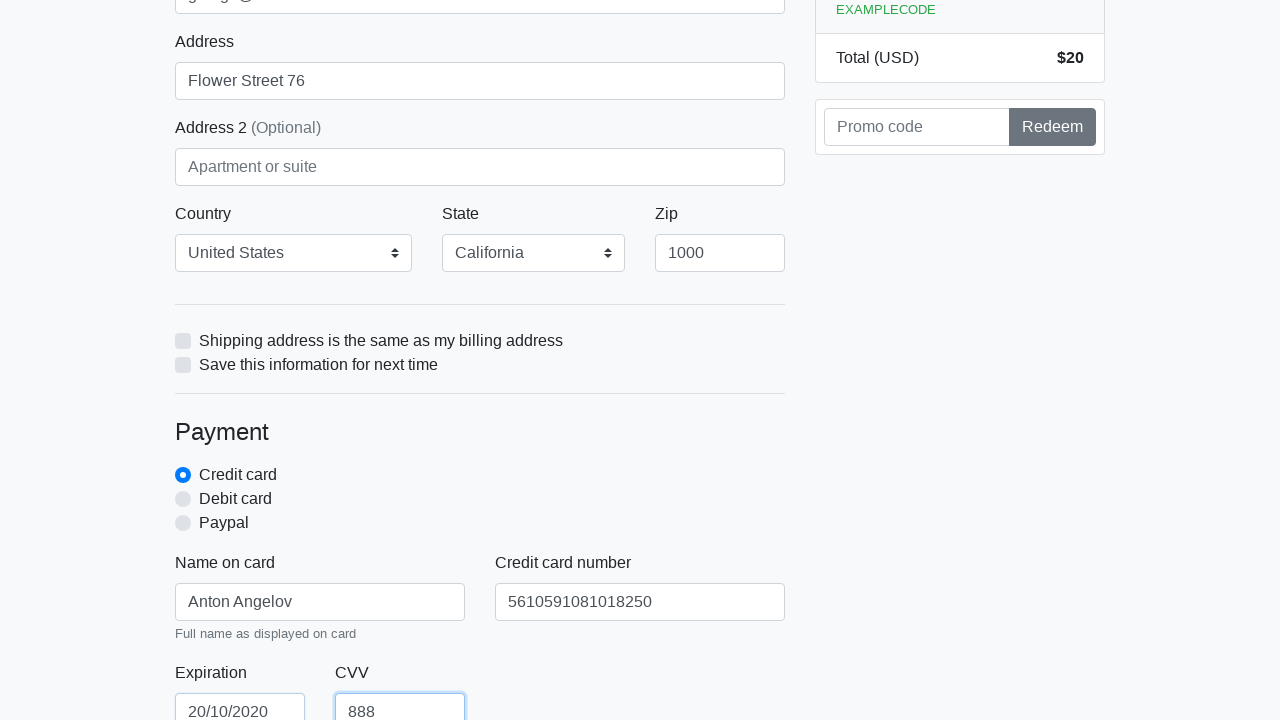

Clicked submit button to complete checkout at (480, 500) on xpath=/html/body/div/div[2]/div[2]/form/button
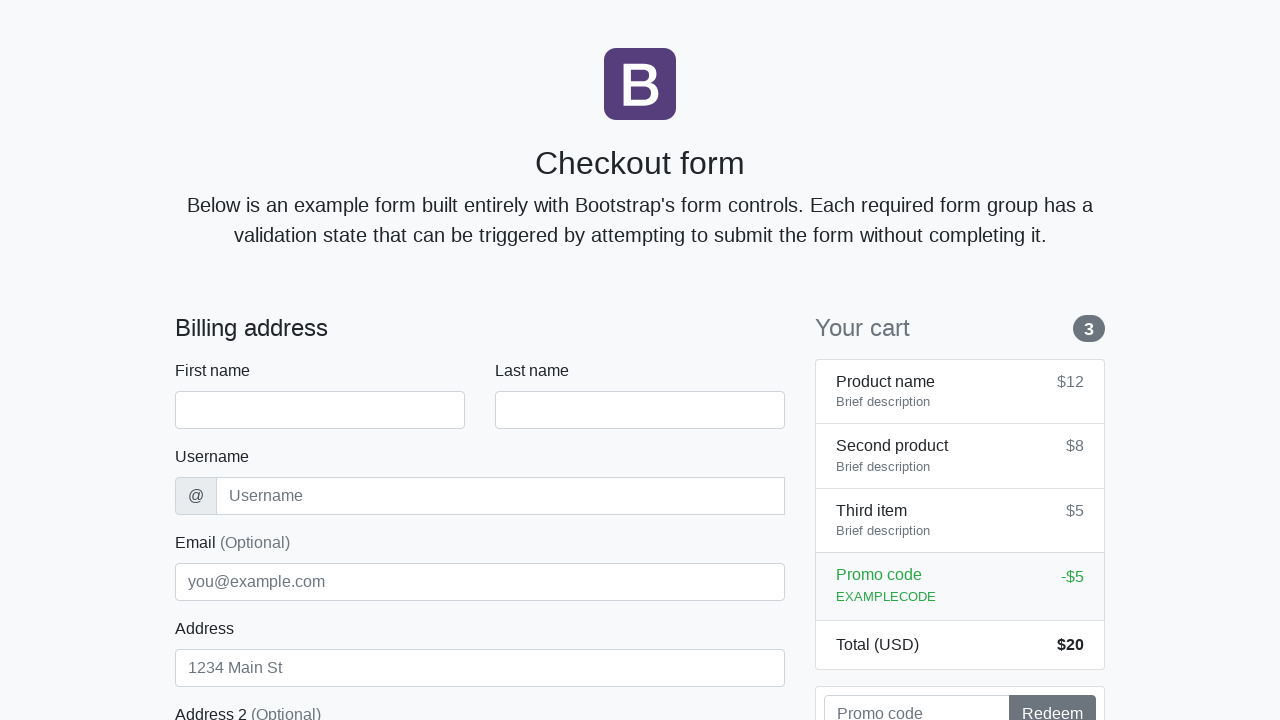

Navigated back to checkout form for next iteration
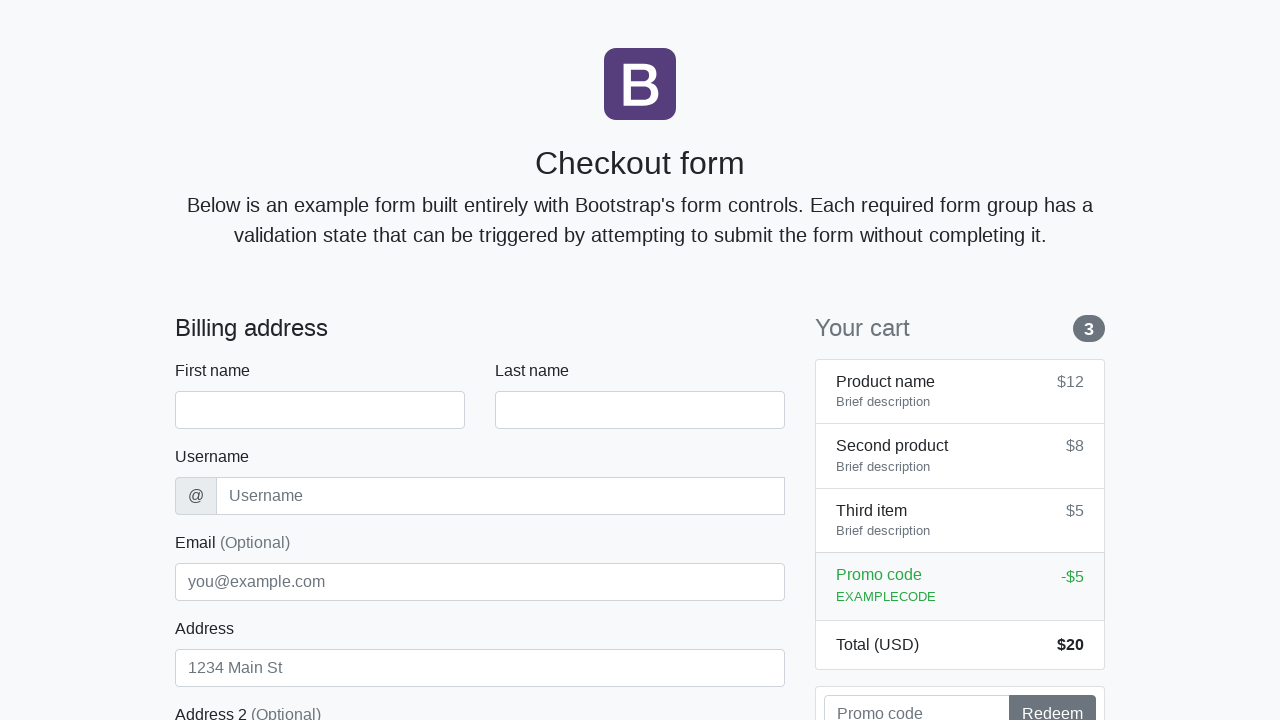

Waited for checkout form to load for next iteration
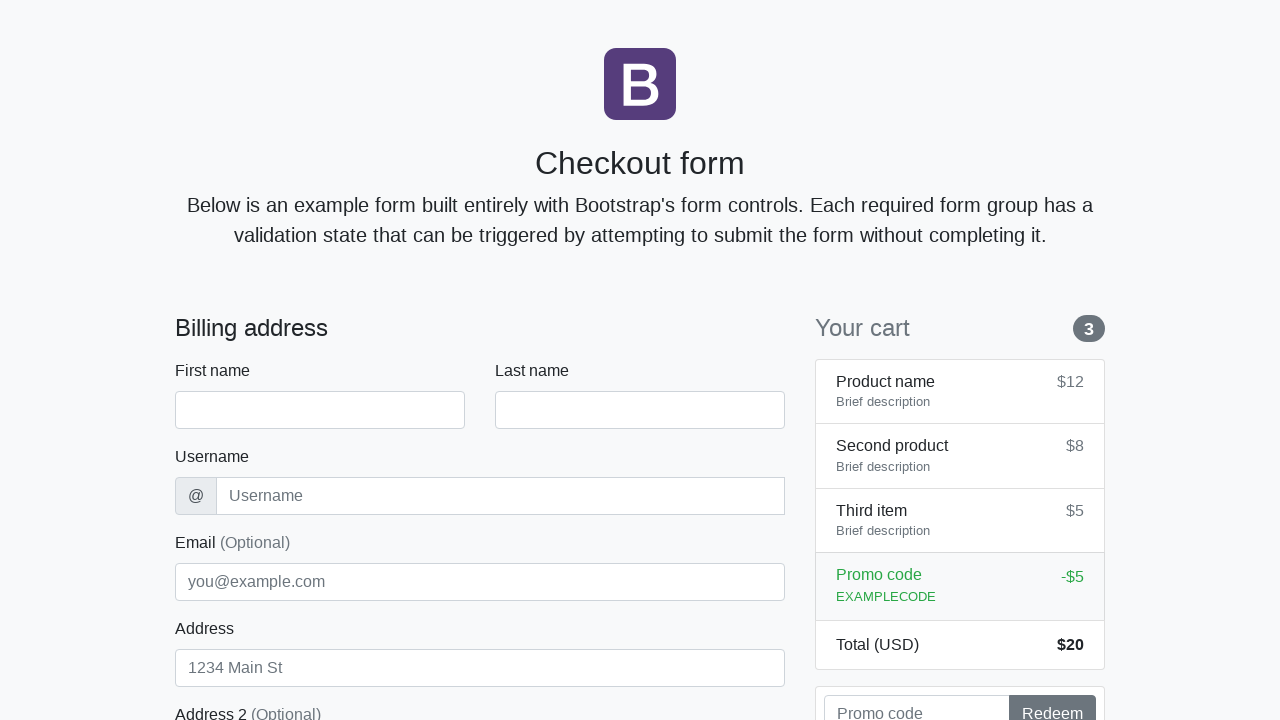

Filled first name field with 'Anton' on #firstName
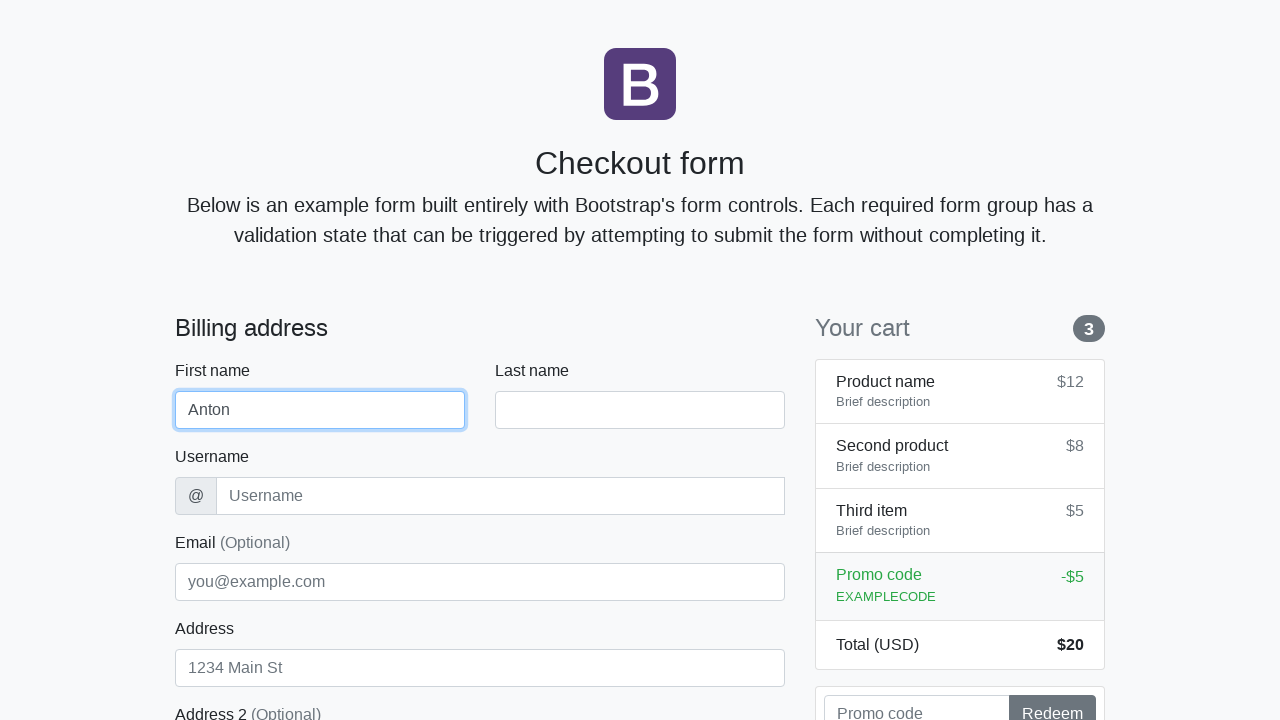

Filled last name field with 'Angelov' on #lastName
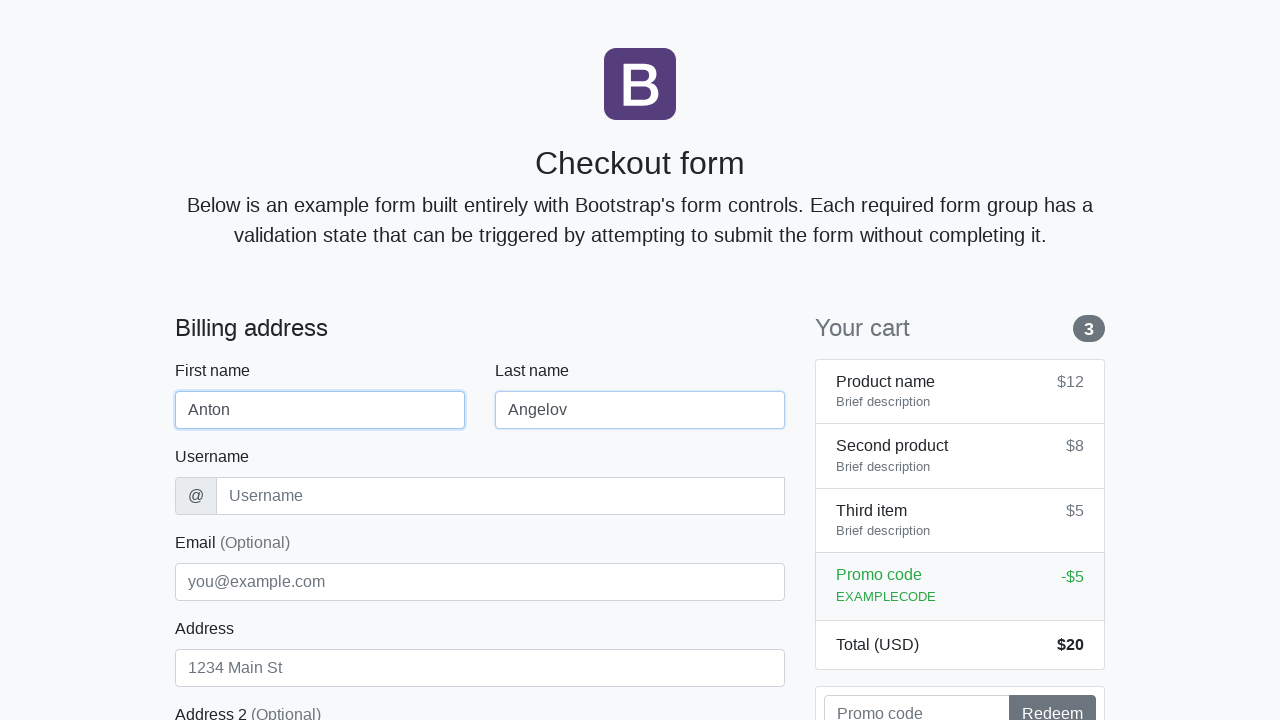

Filled username field with 'angelovstanton' on #username
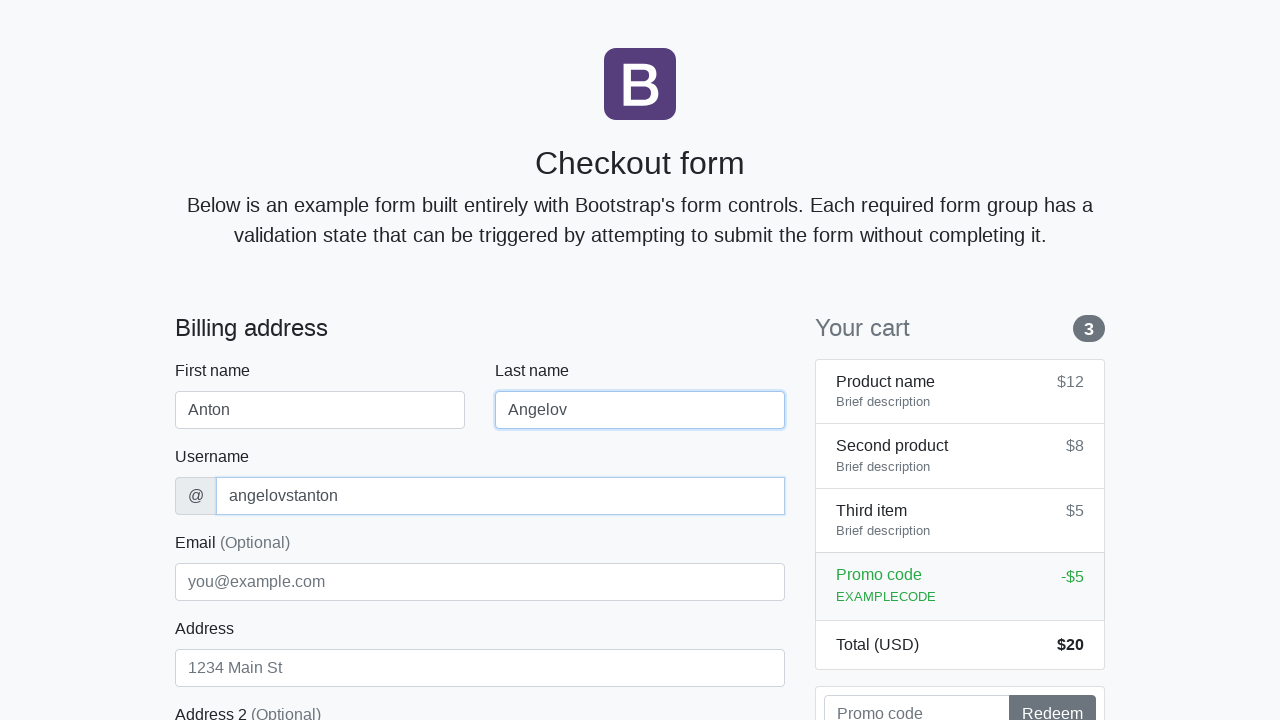

Filled address field with 'Flower Street 76' on #address
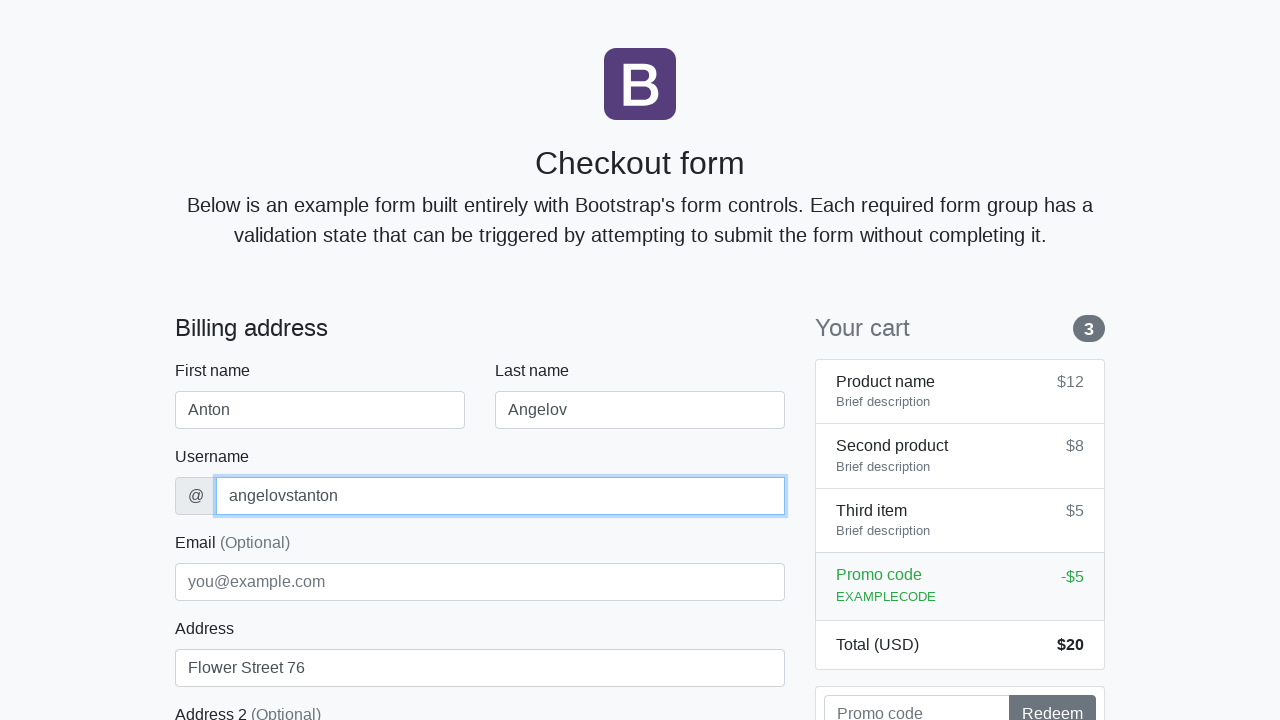

Filled email field with 'george@lambdatest.com' on #email
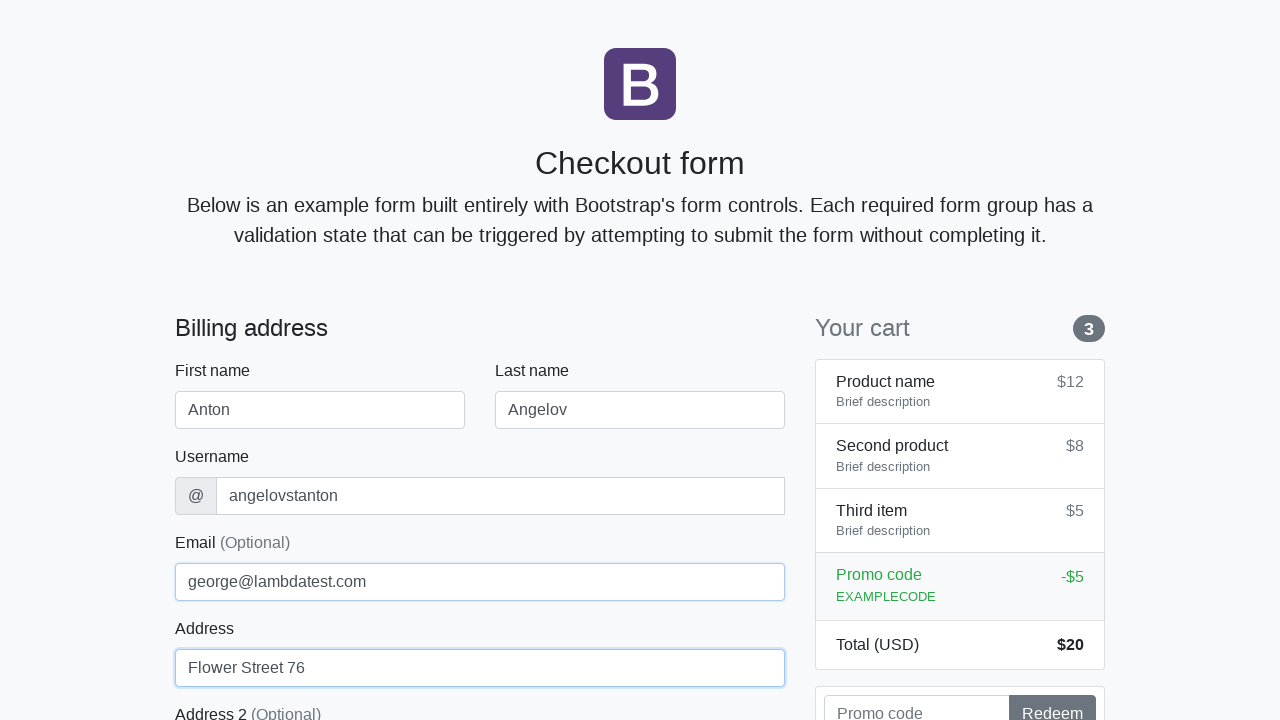

Selected 'United States' from country dropdown on #country
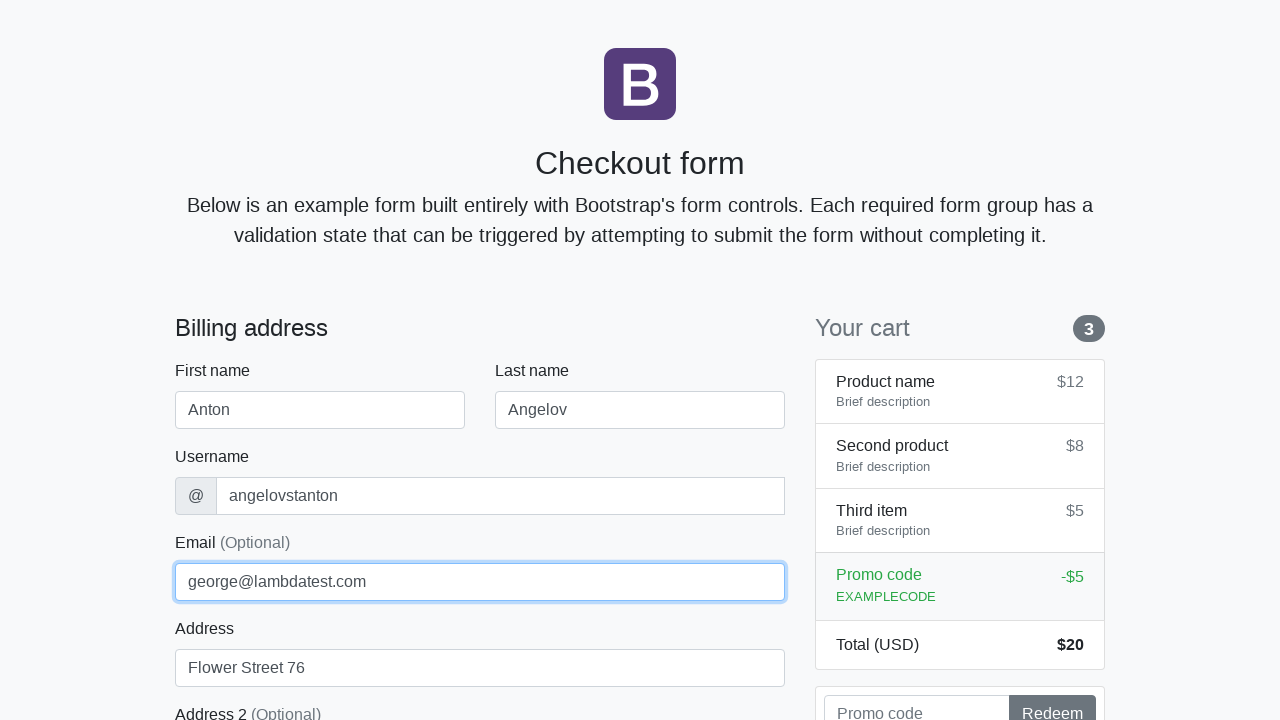

Selected 'California' from state dropdown on #state
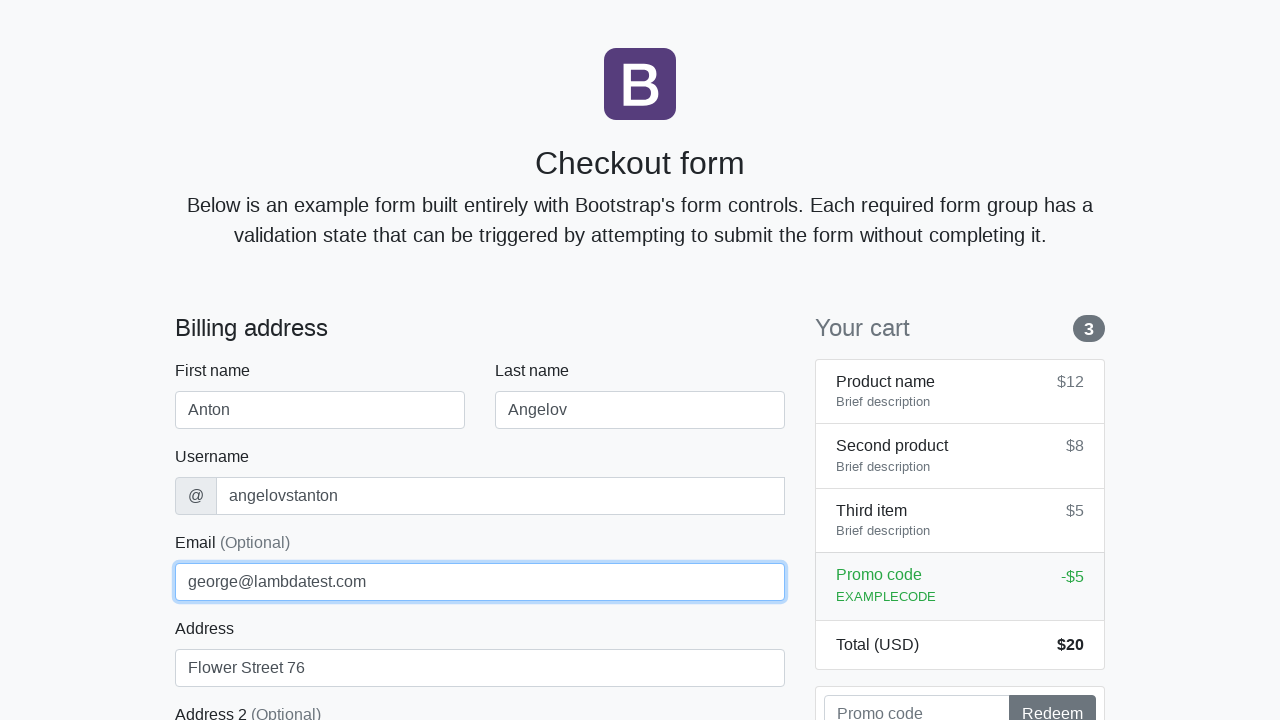

Filled zip code field with '1000' on #zip
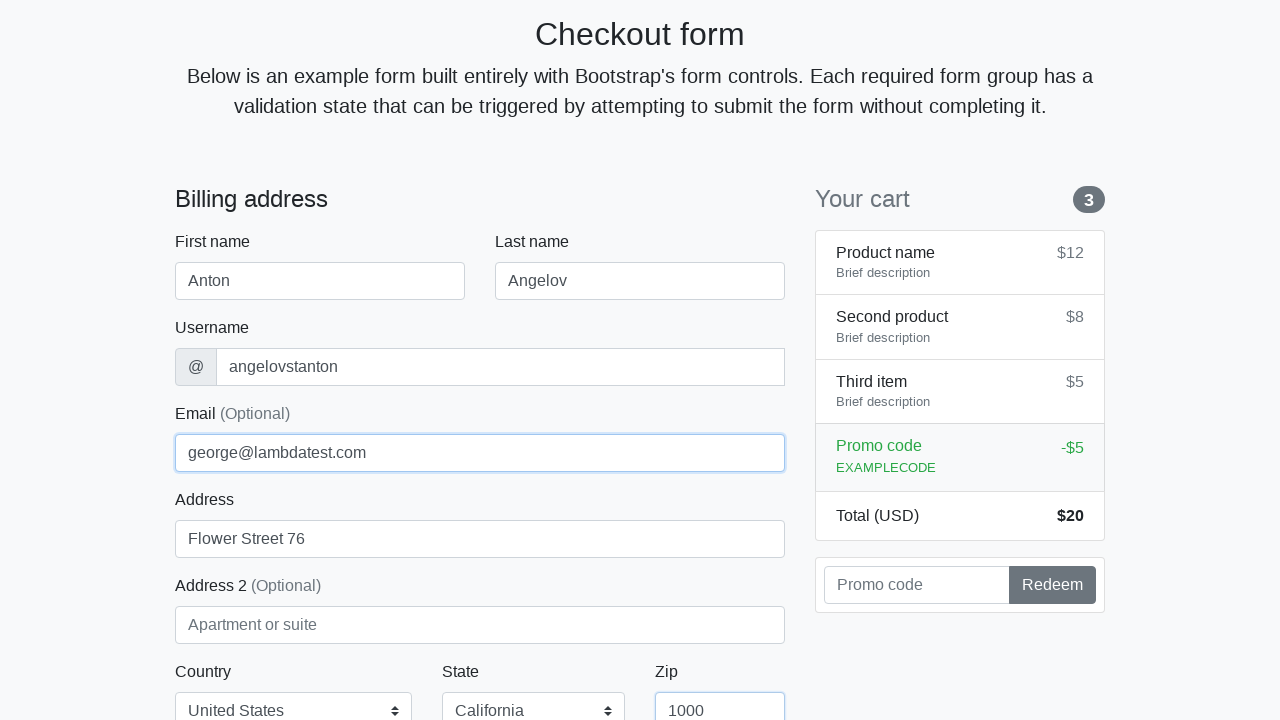

Filled credit card name with 'Anton Angelov' on #cc-name
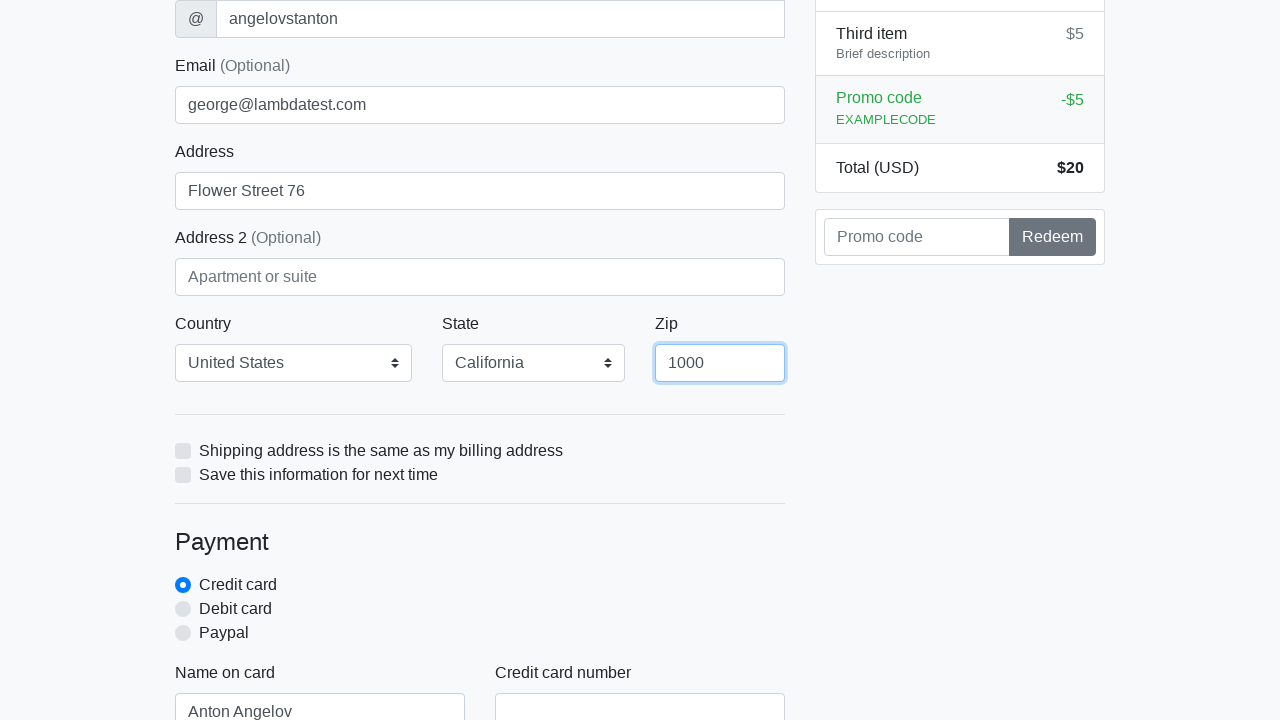

Filled credit card number with '5610591081018250' on #cc-number
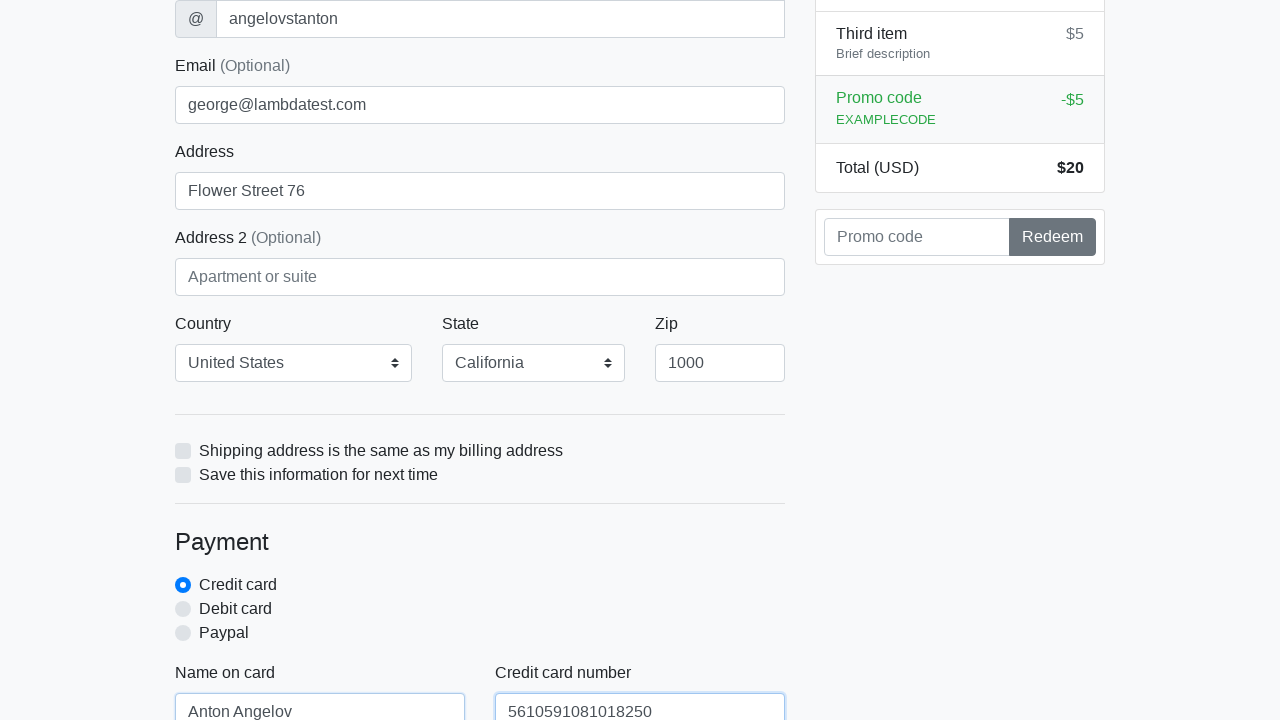

Filled credit card expiration with '20/10/2020' on #cc-expiration
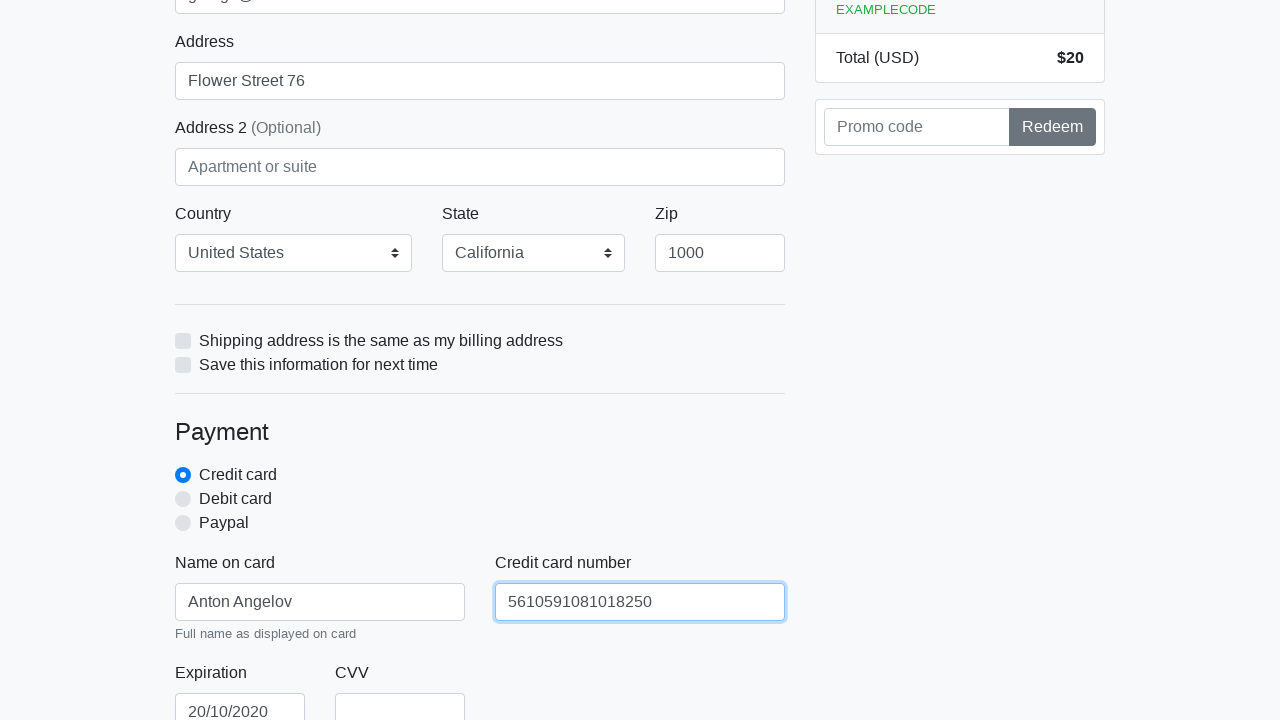

Filled credit card CVV with '888' on #cc-cvv
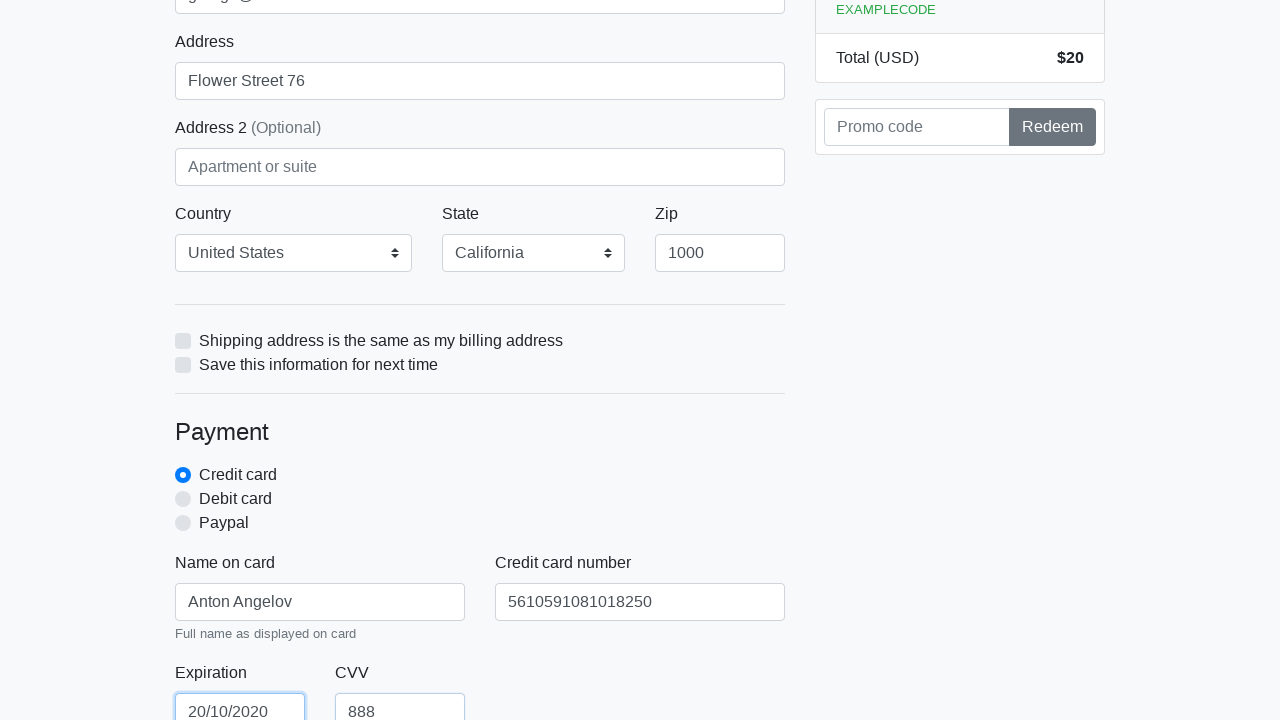

Clicked submit button to complete checkout at (480, 500) on xpath=/html/body/div/div[2]/div[2]/form/button
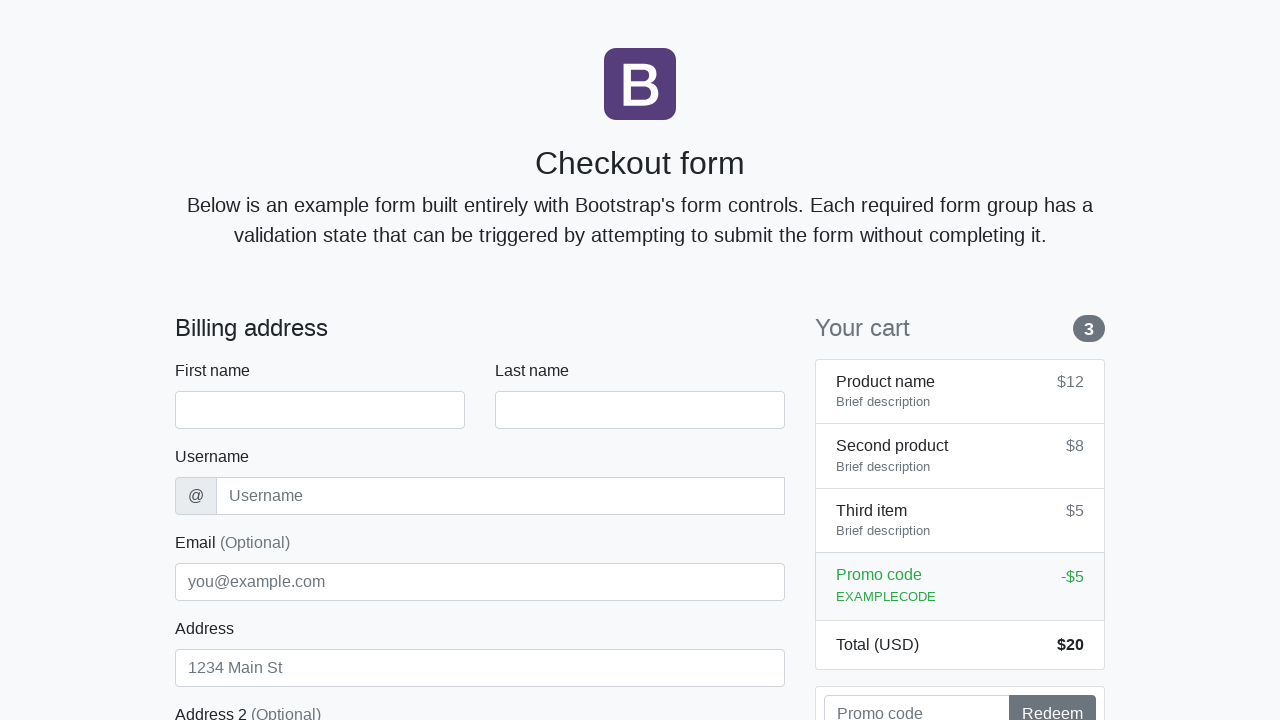

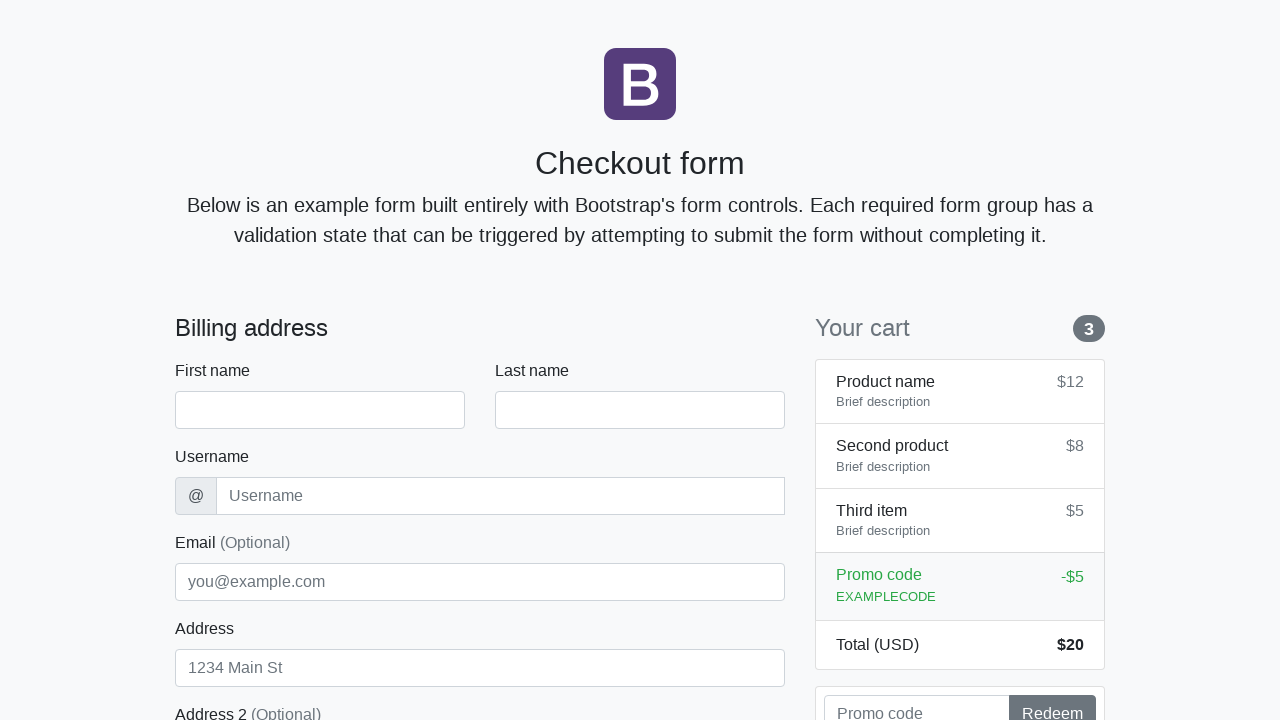